Tests the Metro Turizm bus booking flow by selecting round-trip option, choosing departure and destination cities, selecting travel dates, searching for journeys, selecting seats for both outbound and return trips, and proceeding to payment page.

Starting URL: https://www.metroturizm.com.tr/

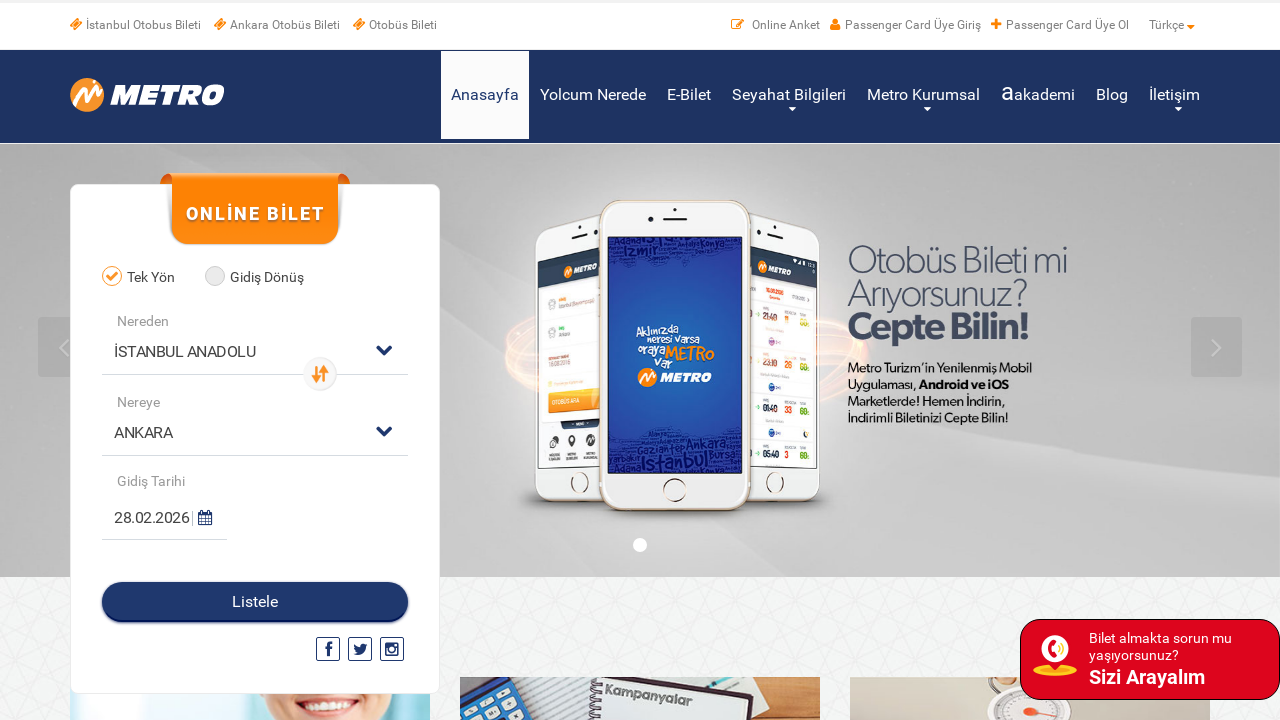

Clicked on Round Trip (Gidiş Dönüş) radio button at (262, 278) on xpath=//*[@for='radio02']
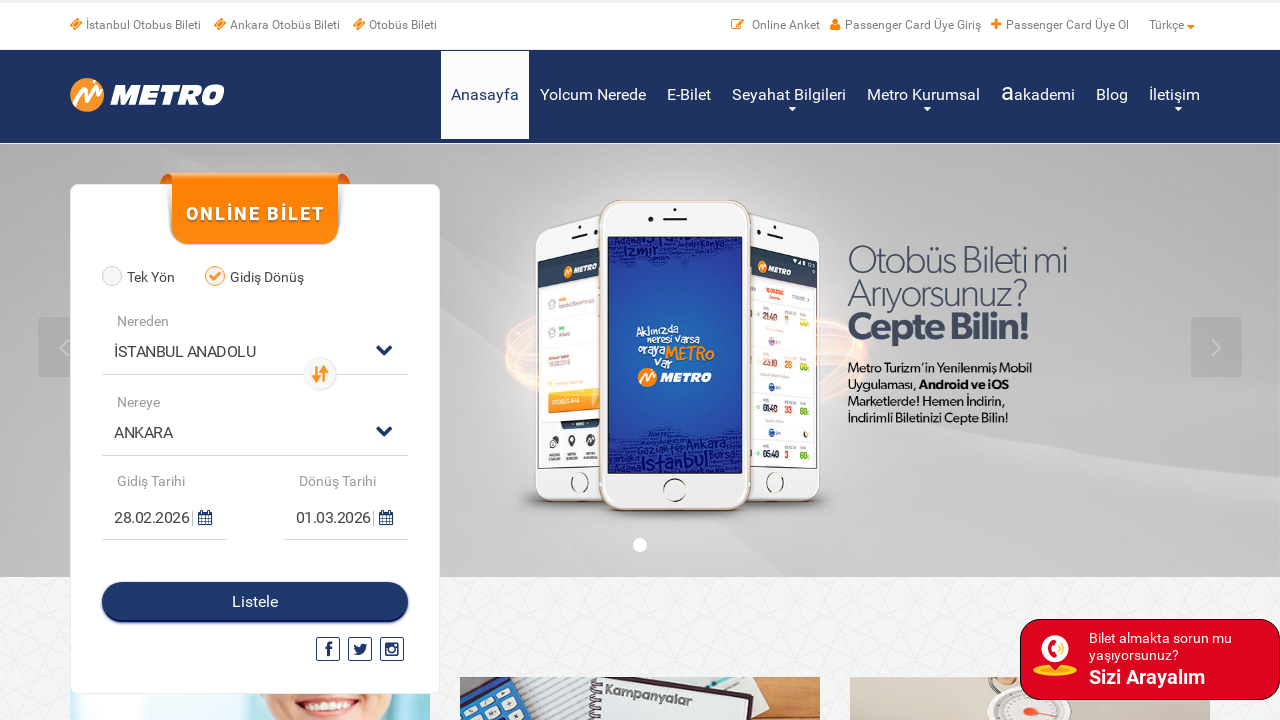

Selected departure city from dropdown on (//select)[1]
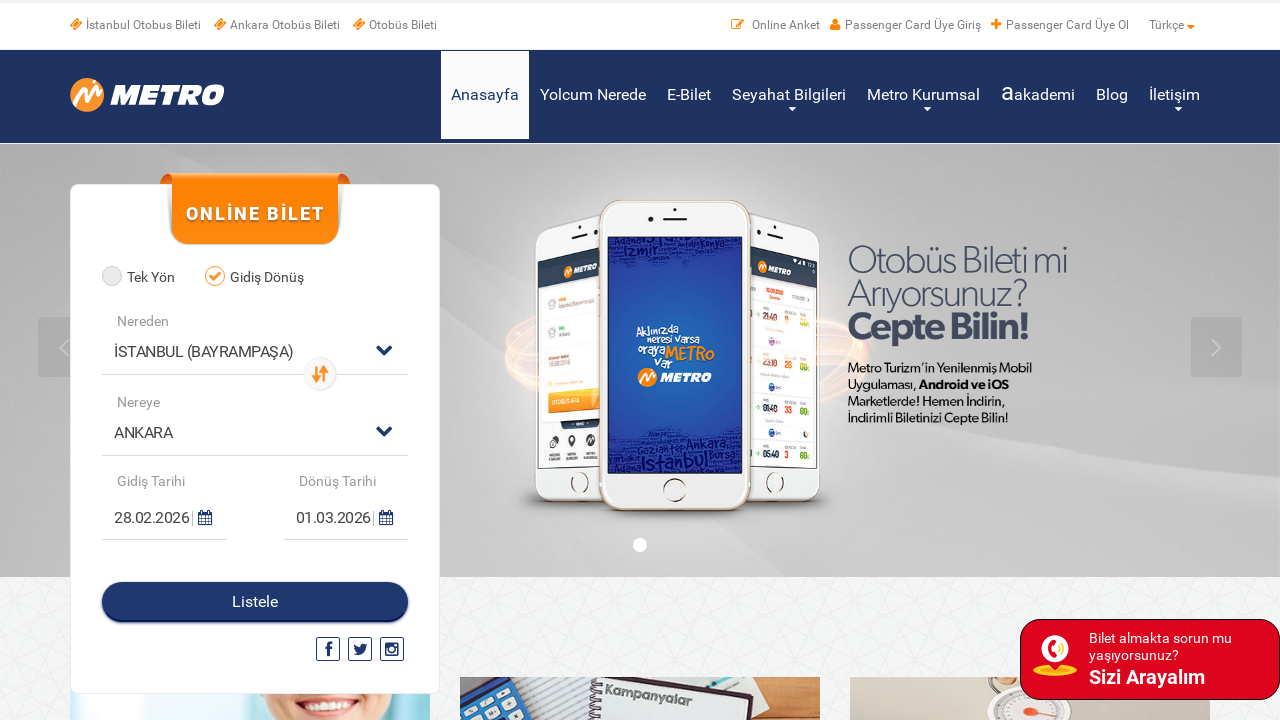

Selected destination city (ANKARA) from dropdown on (//select)[2]
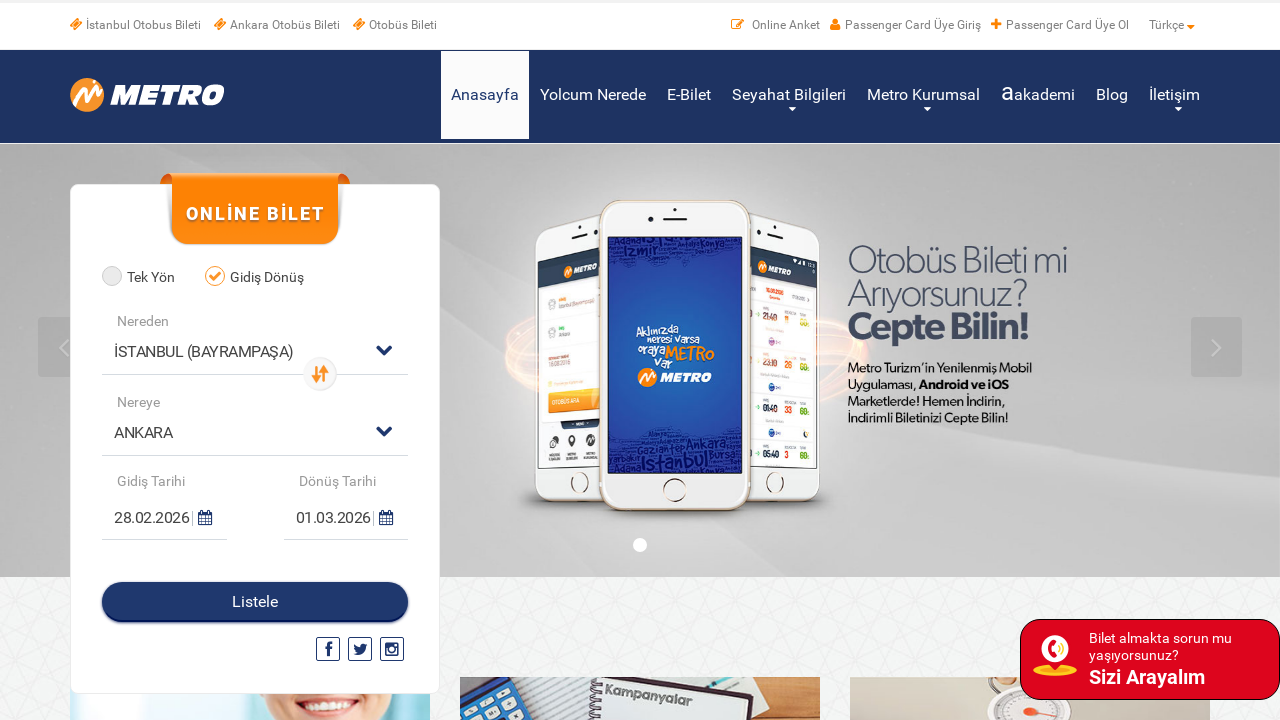

Clicked on departure date calendar at (202, 518) on (//*[@class='fa fa-calendar'])[1]
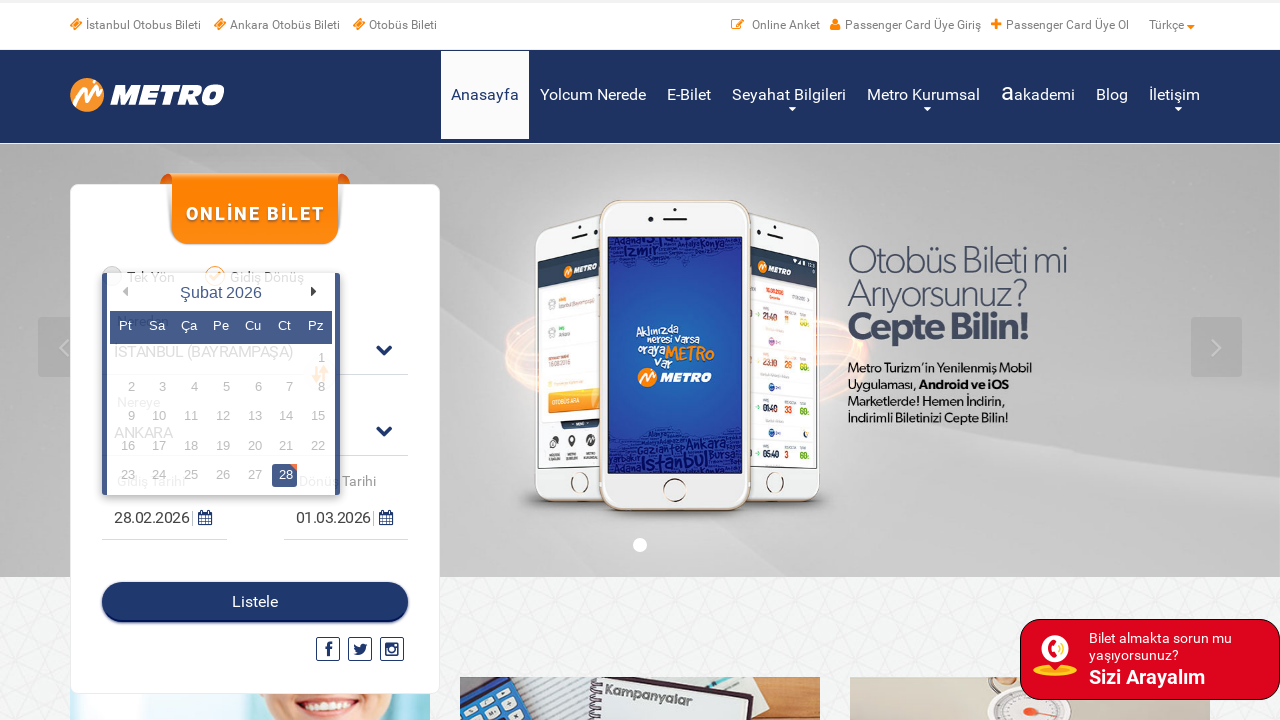

Selected day 15 for departure date at (316, 417) on xpath=//*[text()='15']
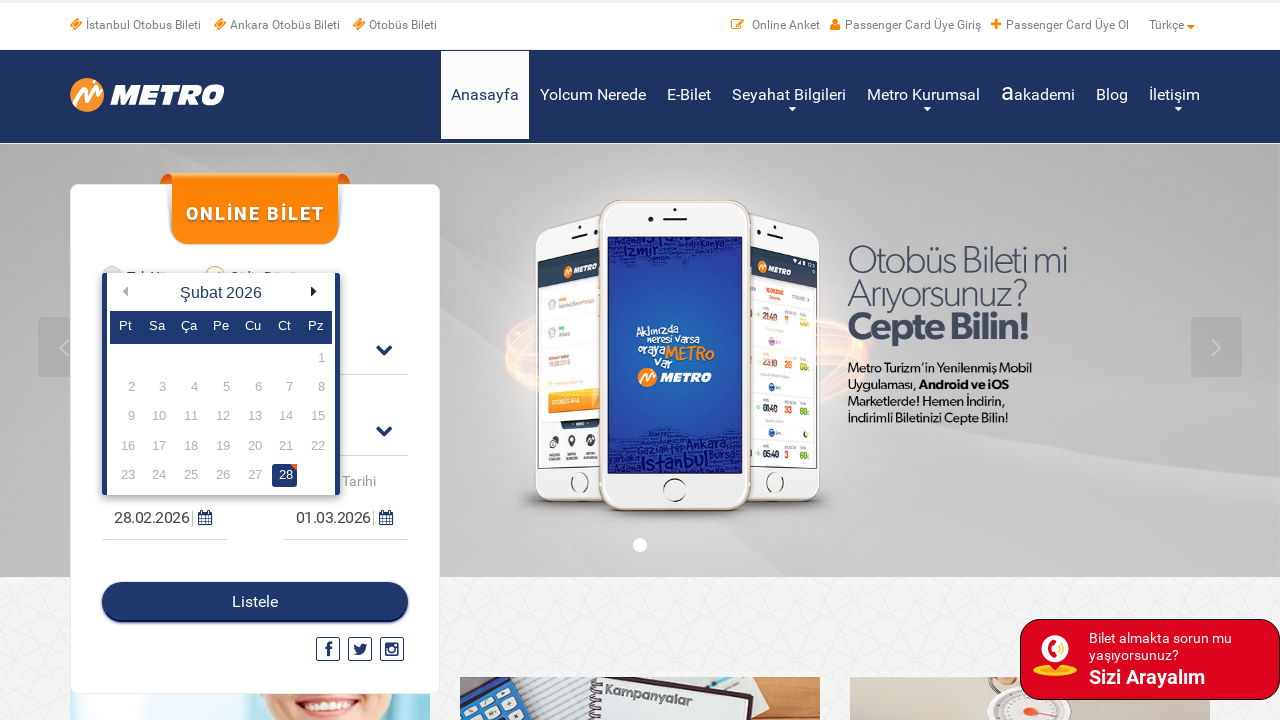

Clicked on return date calendar at (383, 518) on (//*[@class='fa fa-calendar'])[2]
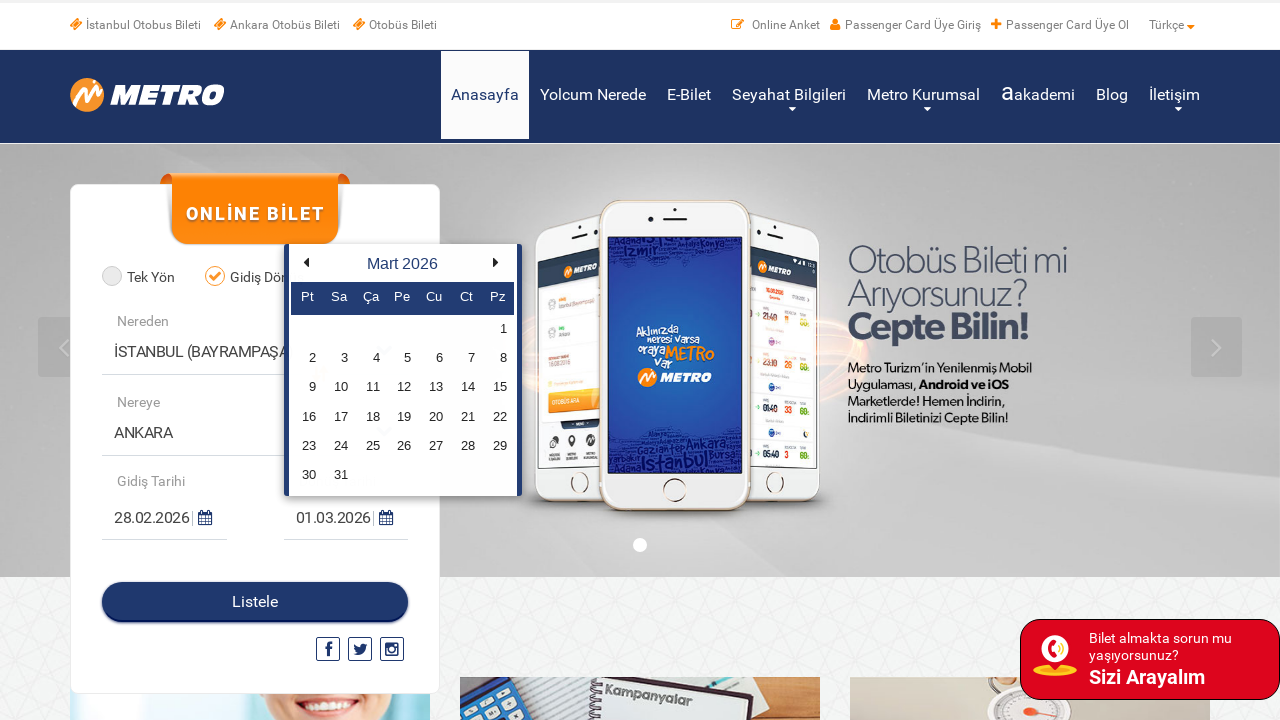

Selected day 18 for return date at (371, 417) on xpath=//*[text()='18']
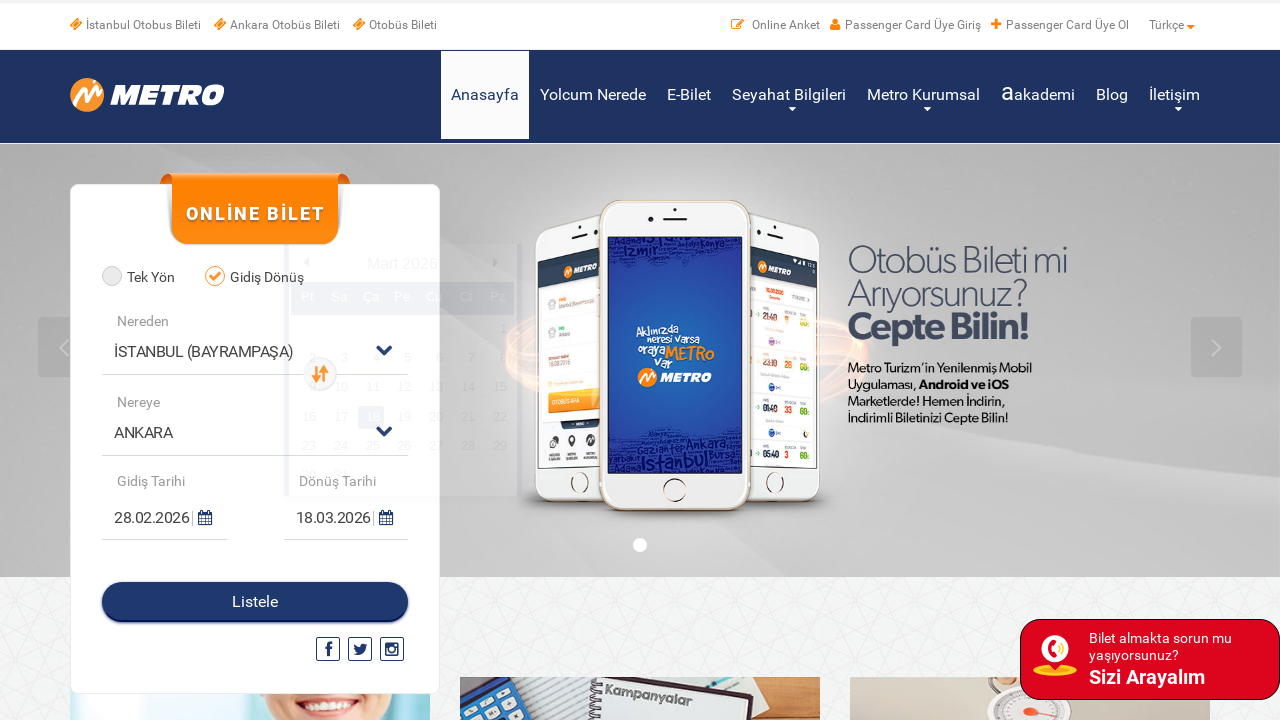

Clicked 'Listele' (Search) button to search for journeys at (255, 602) on #btnIndexSearchJourneys
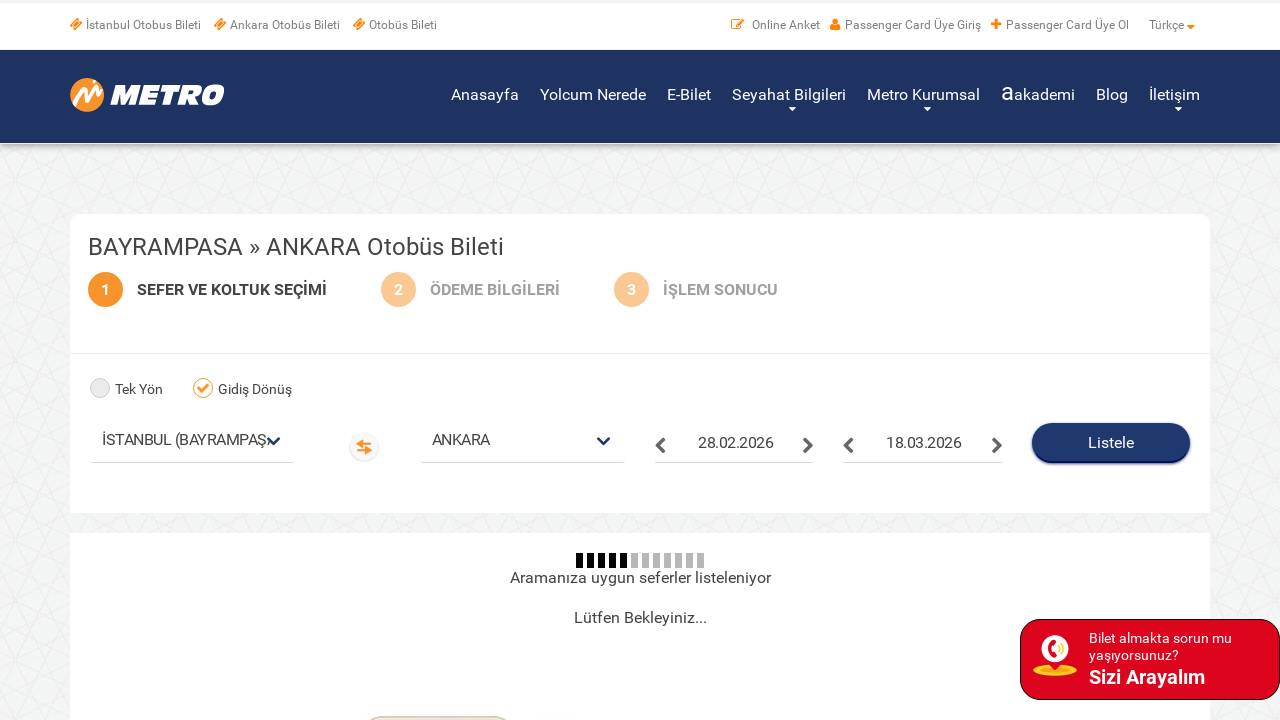

Journey results loaded
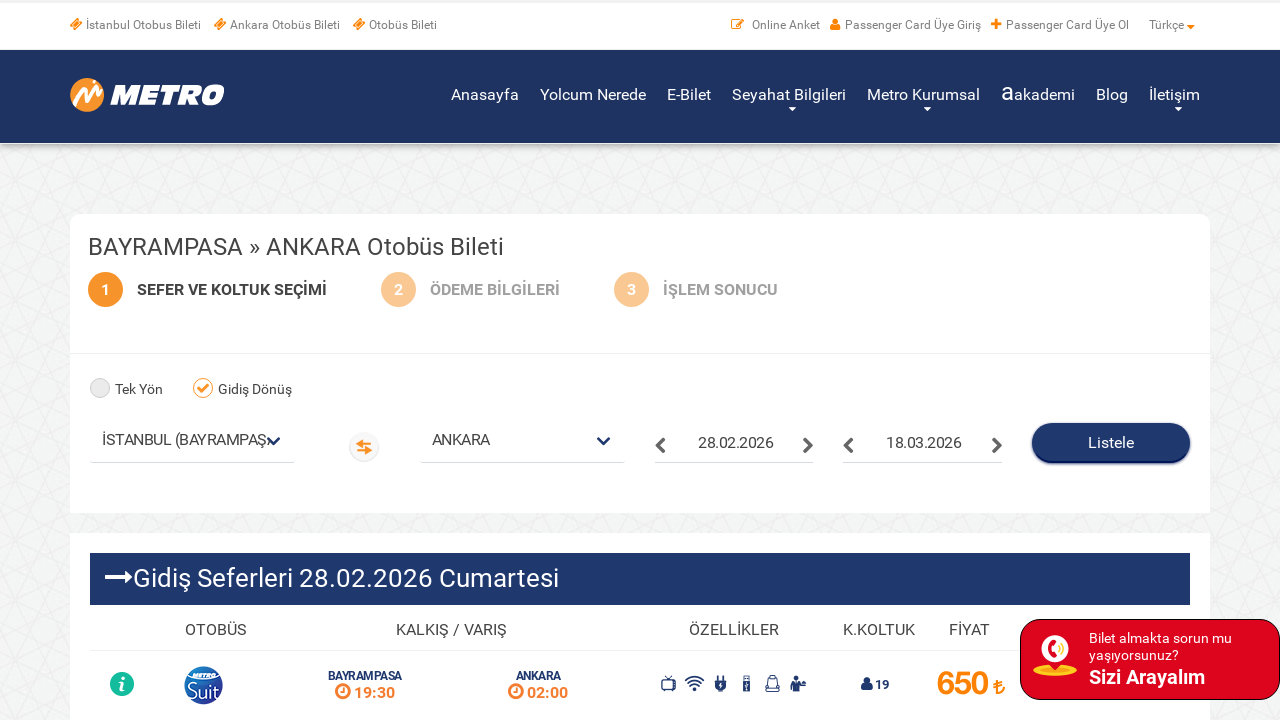

Clicked on outbound journey select button 1 at (1096, 361) on xpath=//*[@class='btn btn-select ngSelectJourney'] >> nth=0
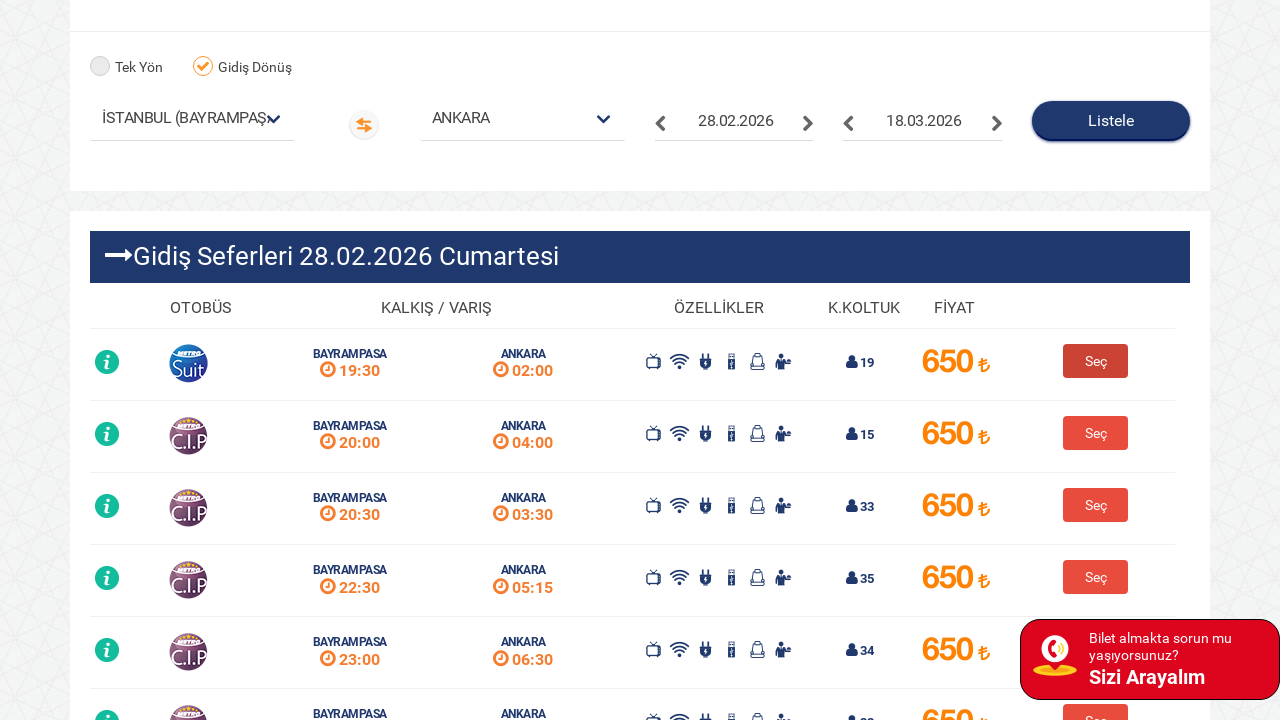

Waited for seat selection interface
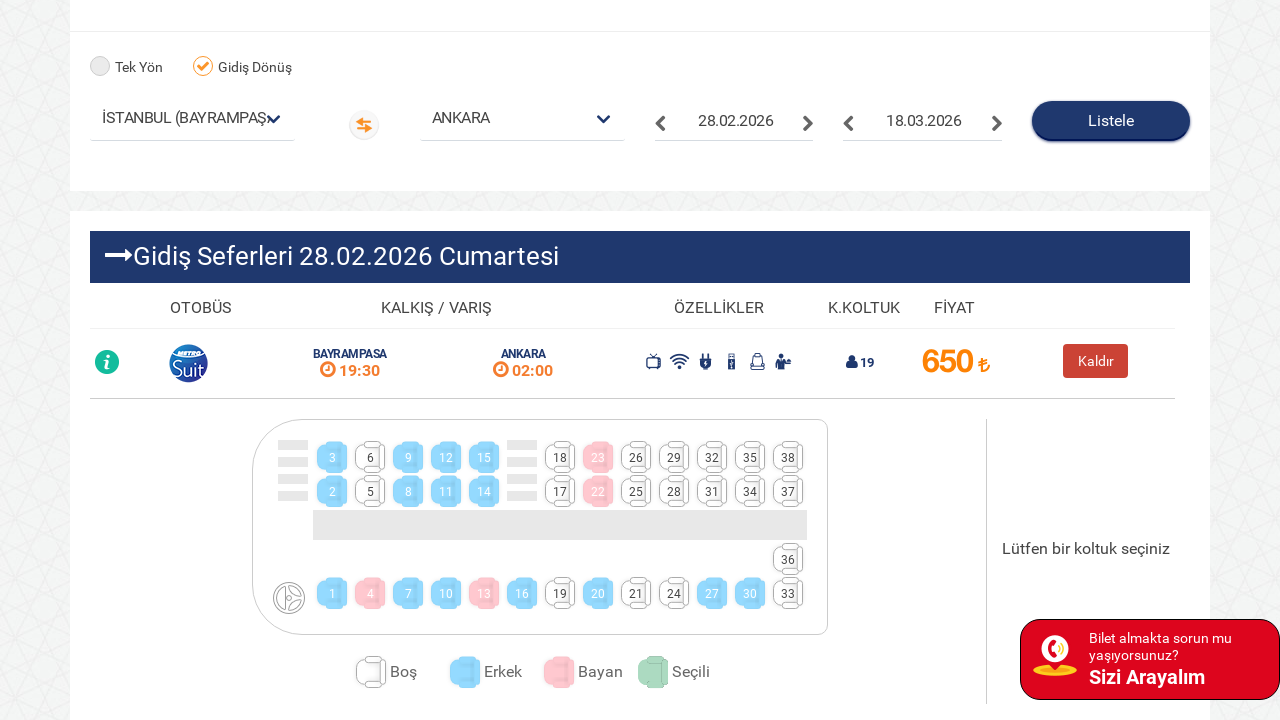

Seat selection prompt verified
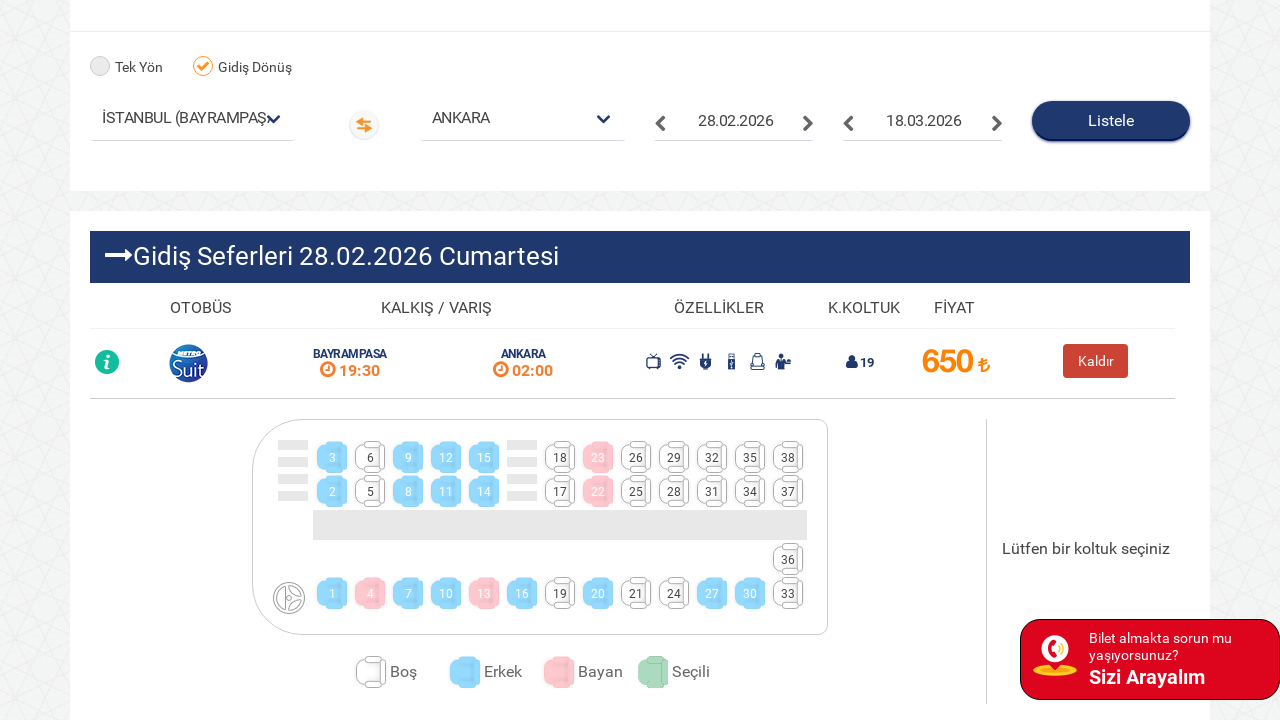

Clicked on outbound journey select button 2 at (1096, 361) on xpath=//*[@class='btn btn-select ngSelectJourney'] >> nth=1
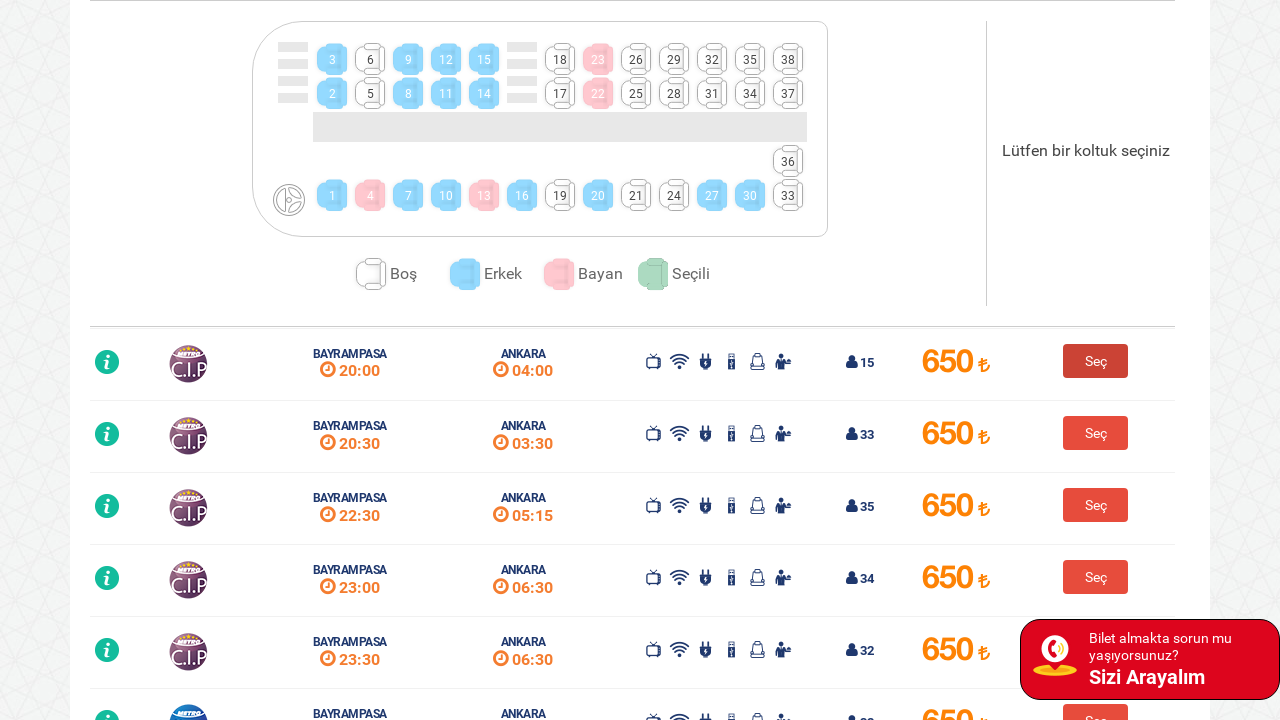

Waited for seat selection interface
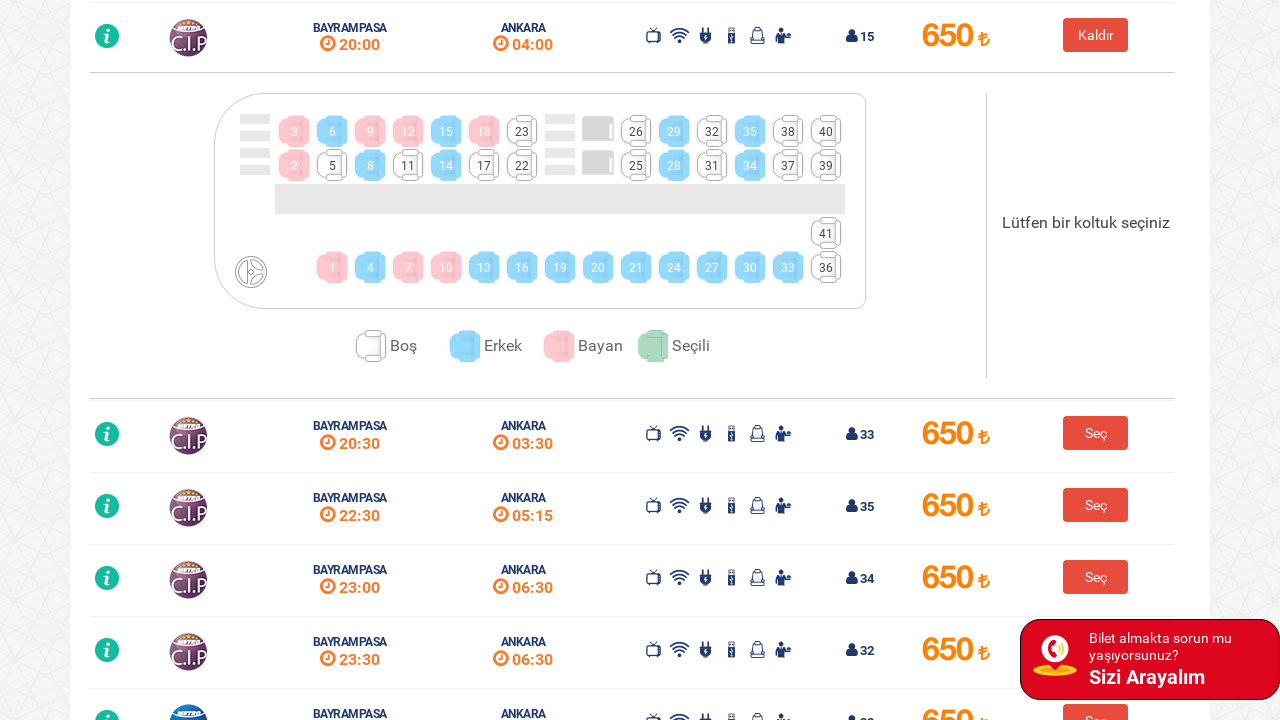

Seat selection prompt verified
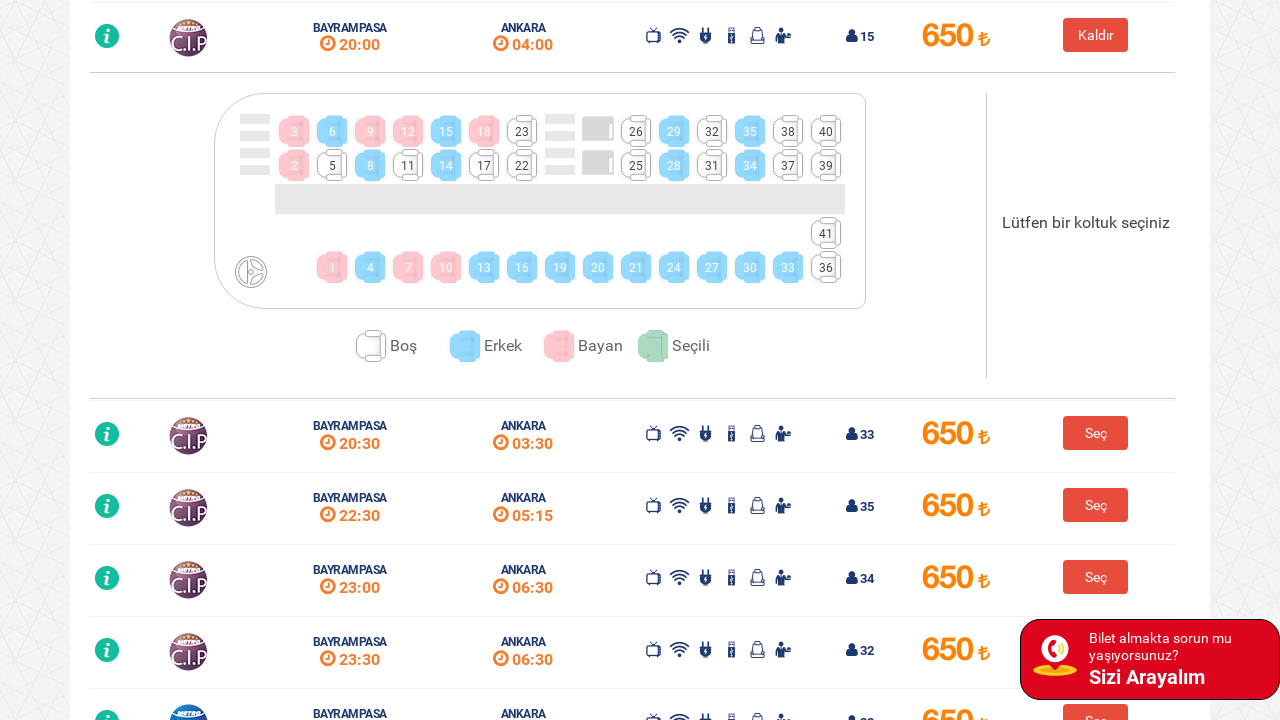

Clicked on outbound journey select button 3 at (1096, 433) on xpath=//*[@class='btn btn-select ngSelectJourney'] >> nth=2
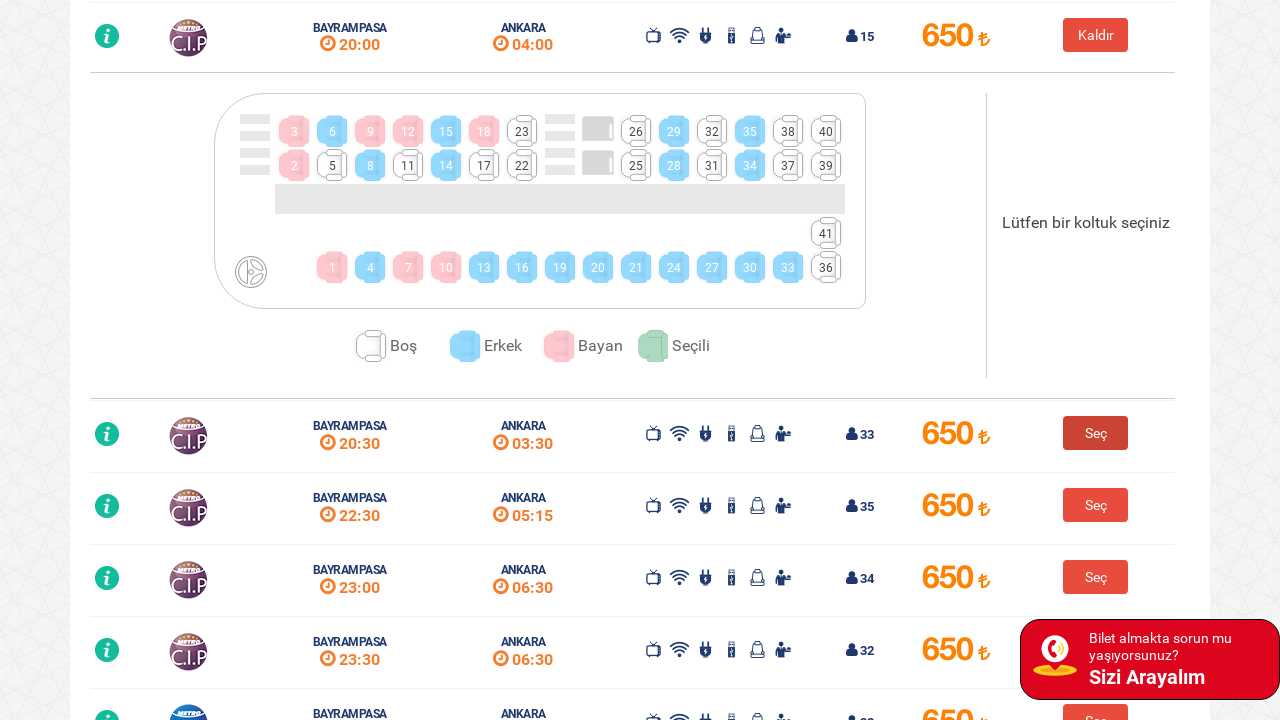

Waited for seat selection interface
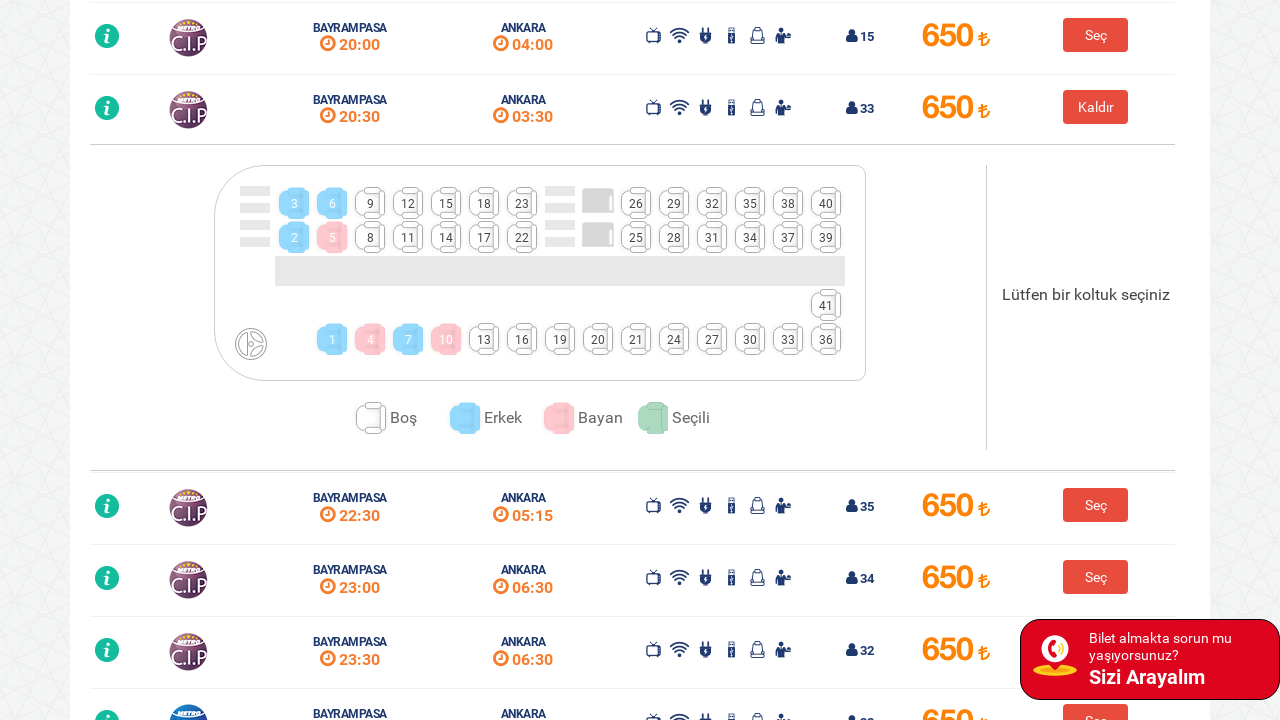

Seat selection prompt verified
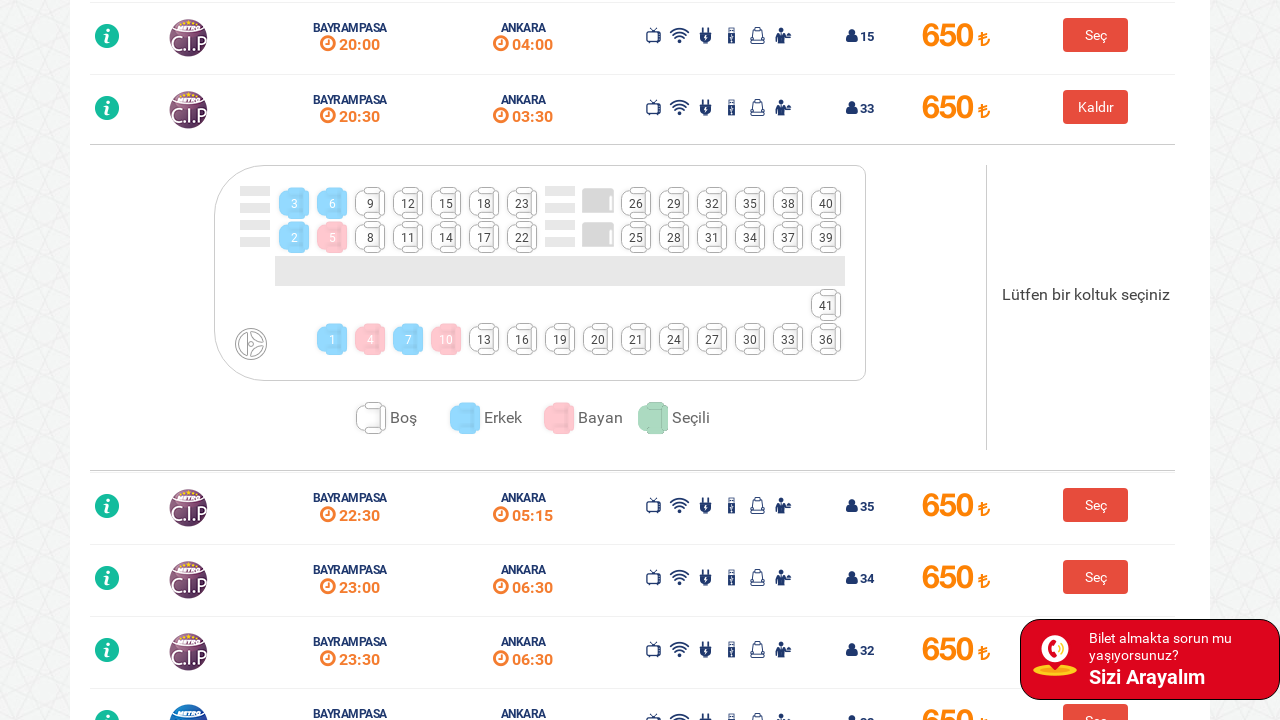

Selected empty seat 1 for outbound journey at (370, 203) on xpath=//*[@ng-if='!col.isSold'] >> nth=0
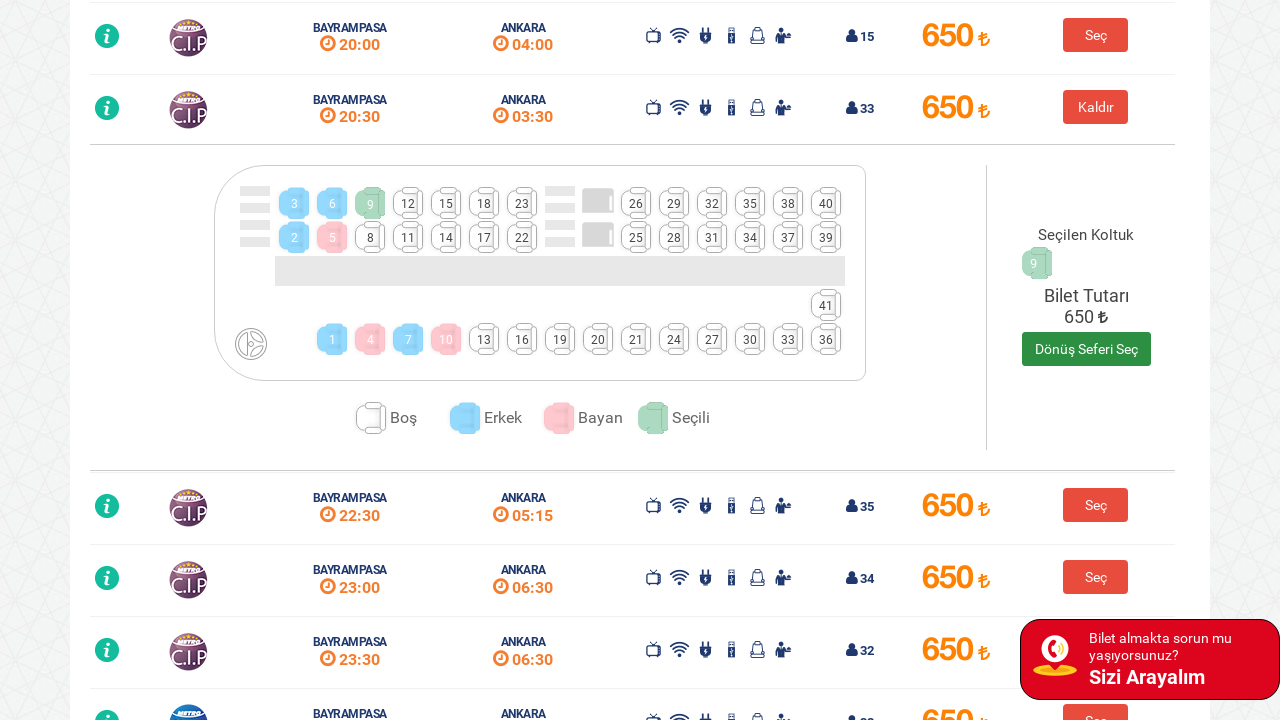

Waited for seat selection to process
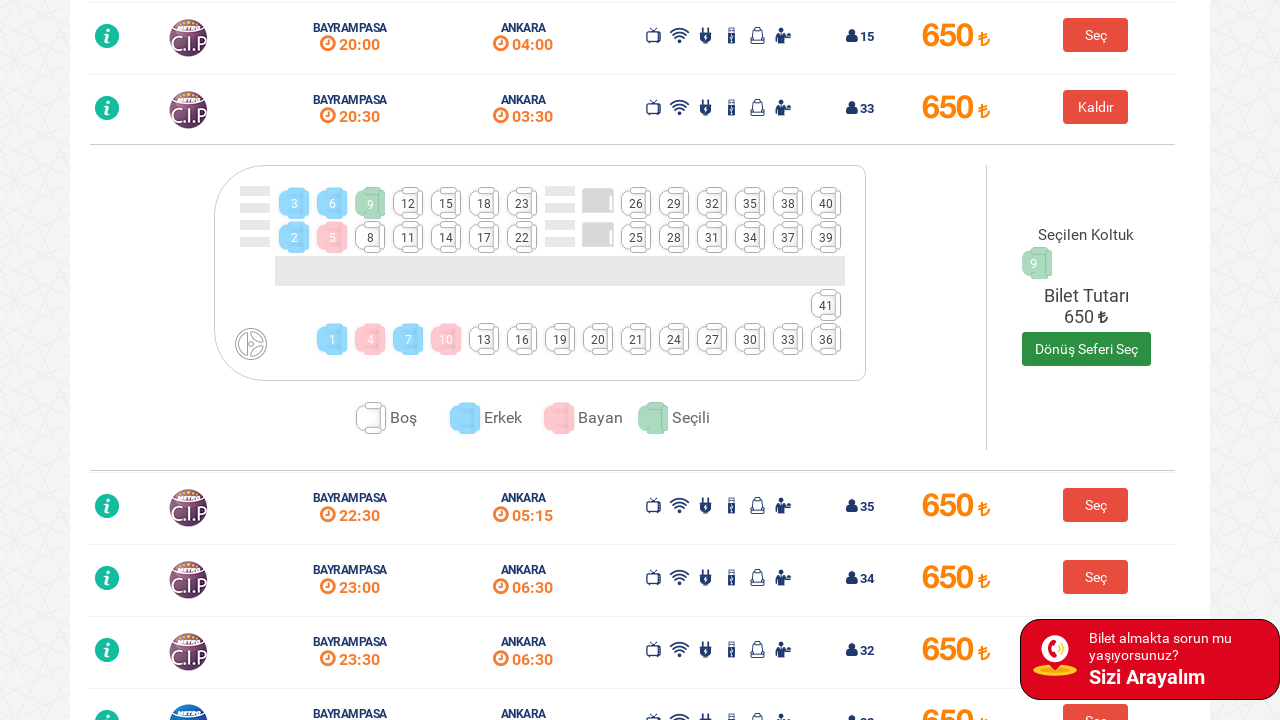

Selected empty seat 2 for outbound journey at (370, 237) on xpath=//*[@ng-if='!col.isSold'] >> nth=1
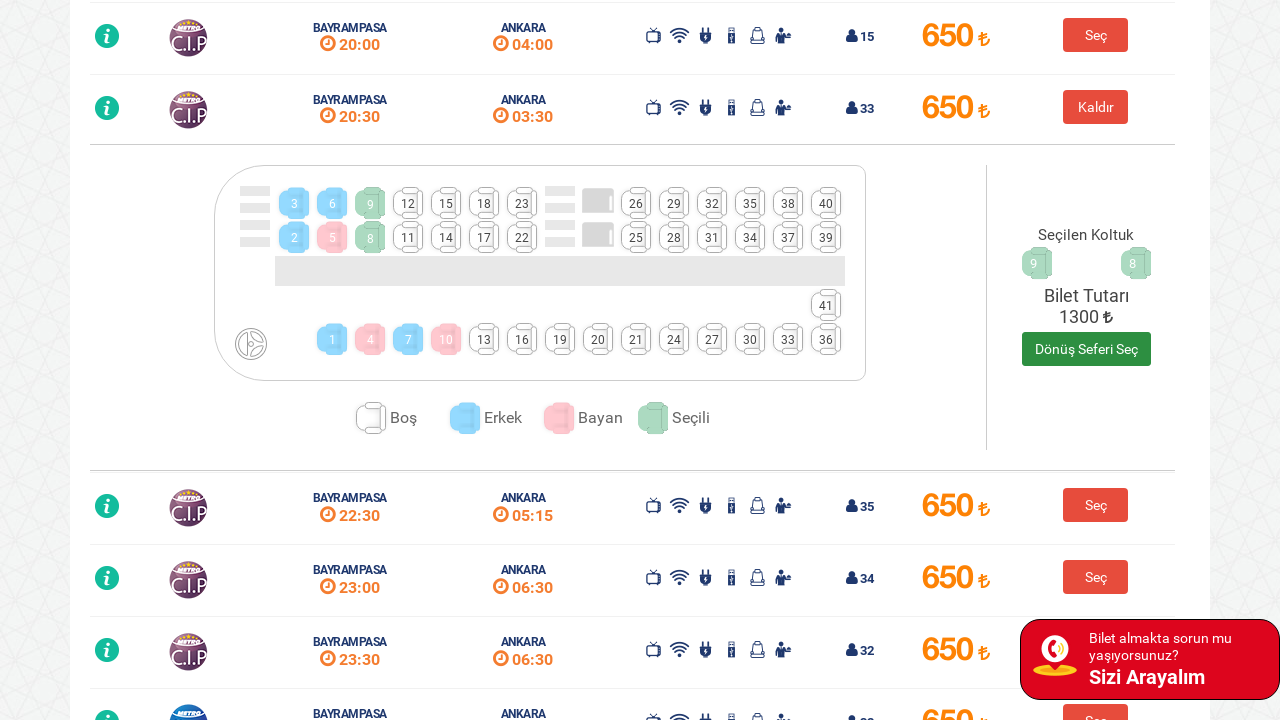

Waited for seat selection to process
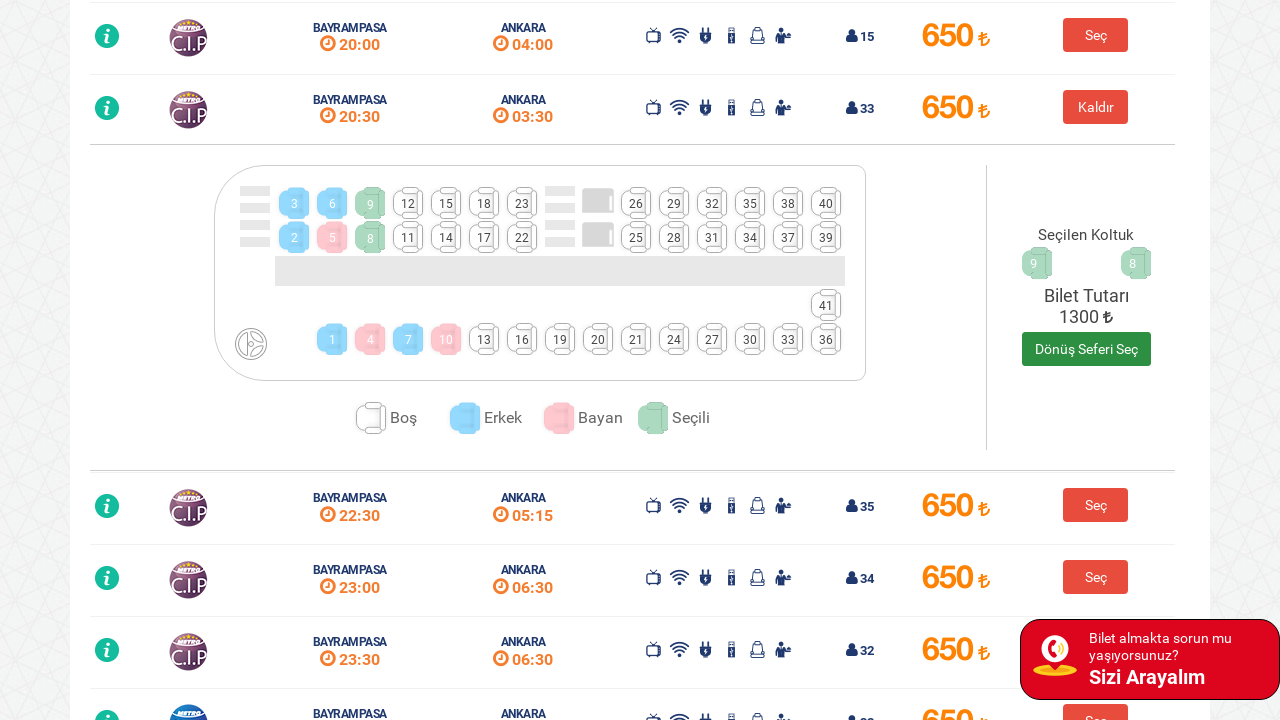

Selected empty seat 3 for outbound journey at (408, 203) on xpath=//*[@ng-if='!col.isSold'] >> nth=2
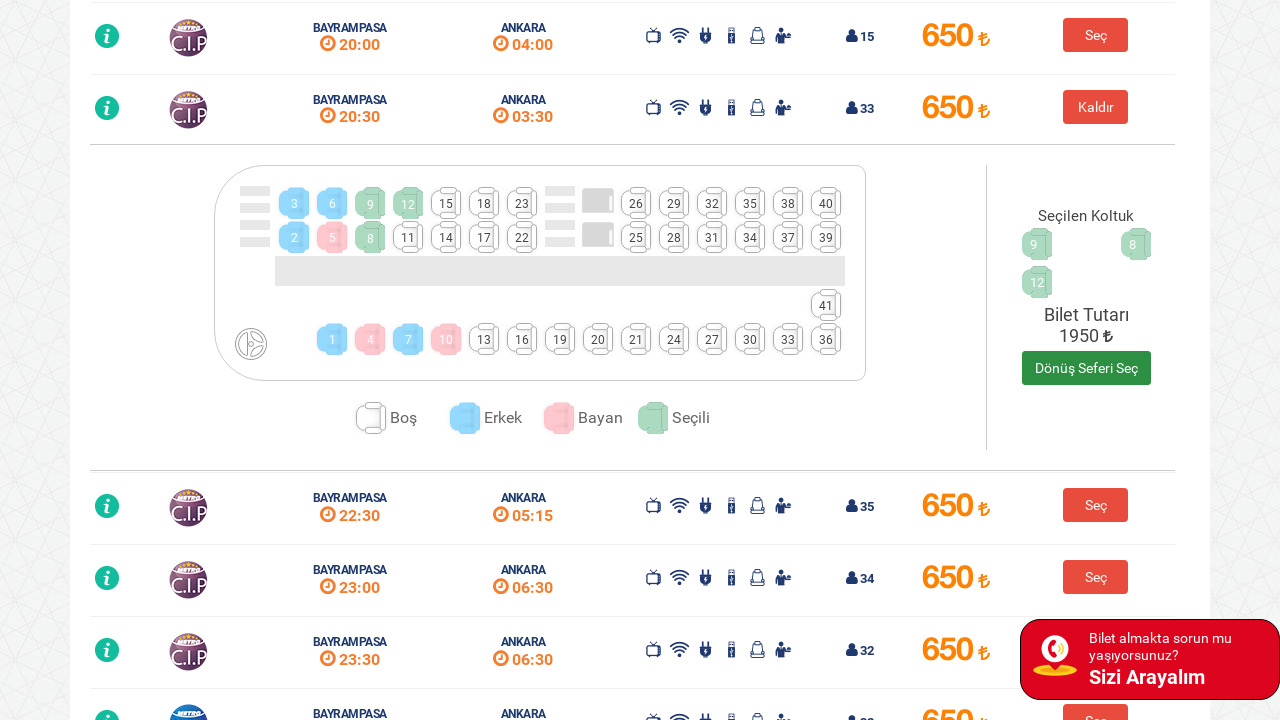

Waited for seat selection to process
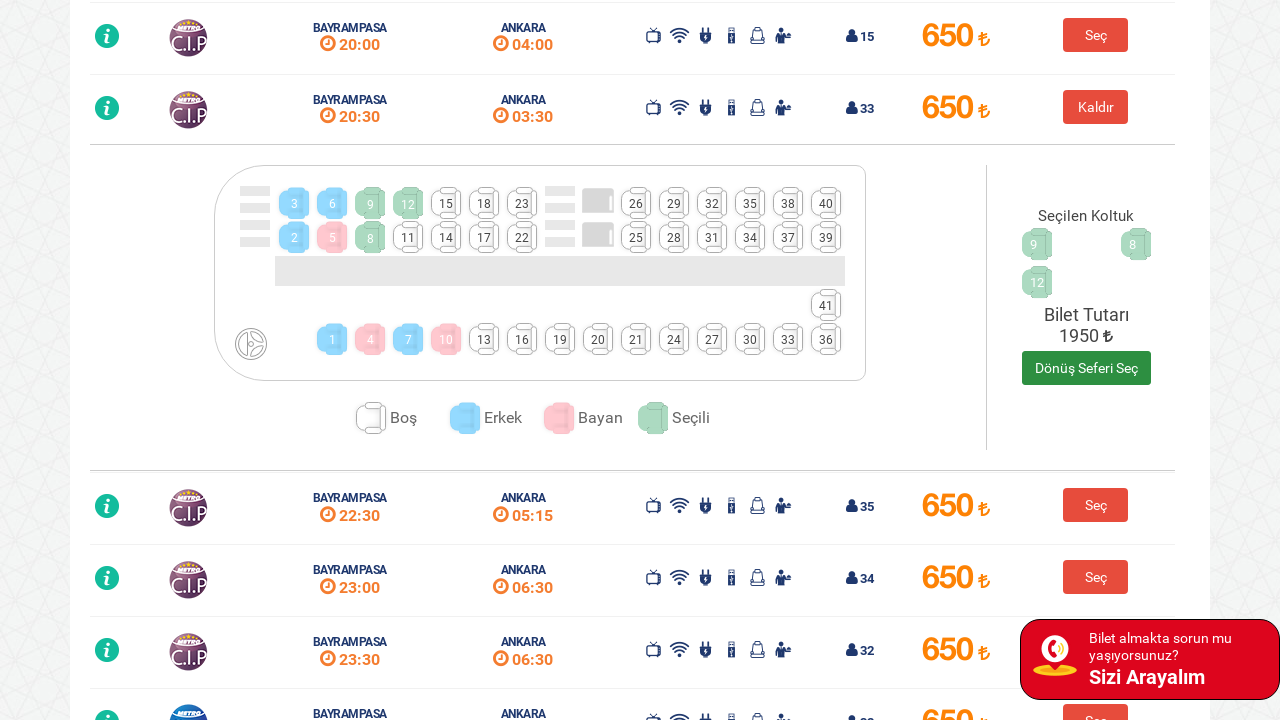

Selected empty seat 4 for outbound journey at (408, 237) on xpath=//*[@ng-if='!col.isSold'] >> nth=3
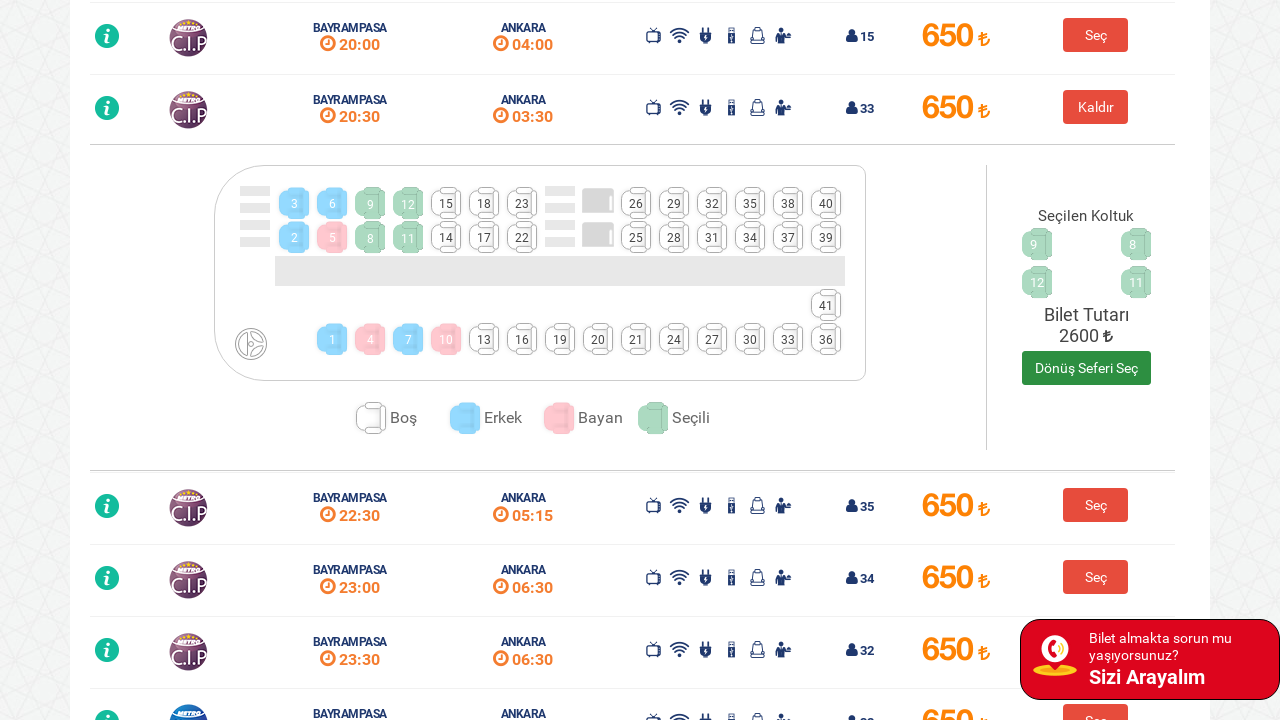

Waited for seat selection to process
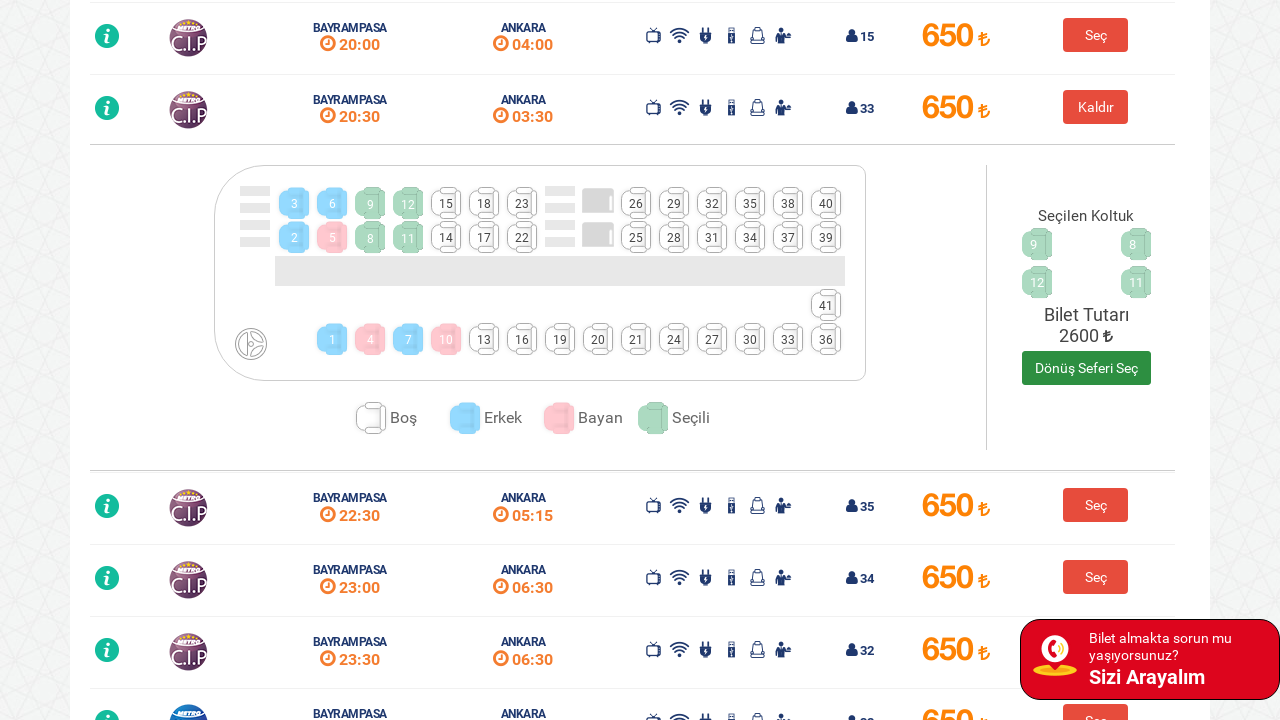

Selected empty seat 5 for outbound journey at (446, 203) on xpath=//*[@ng-if='!col.isSold'] >> nth=4
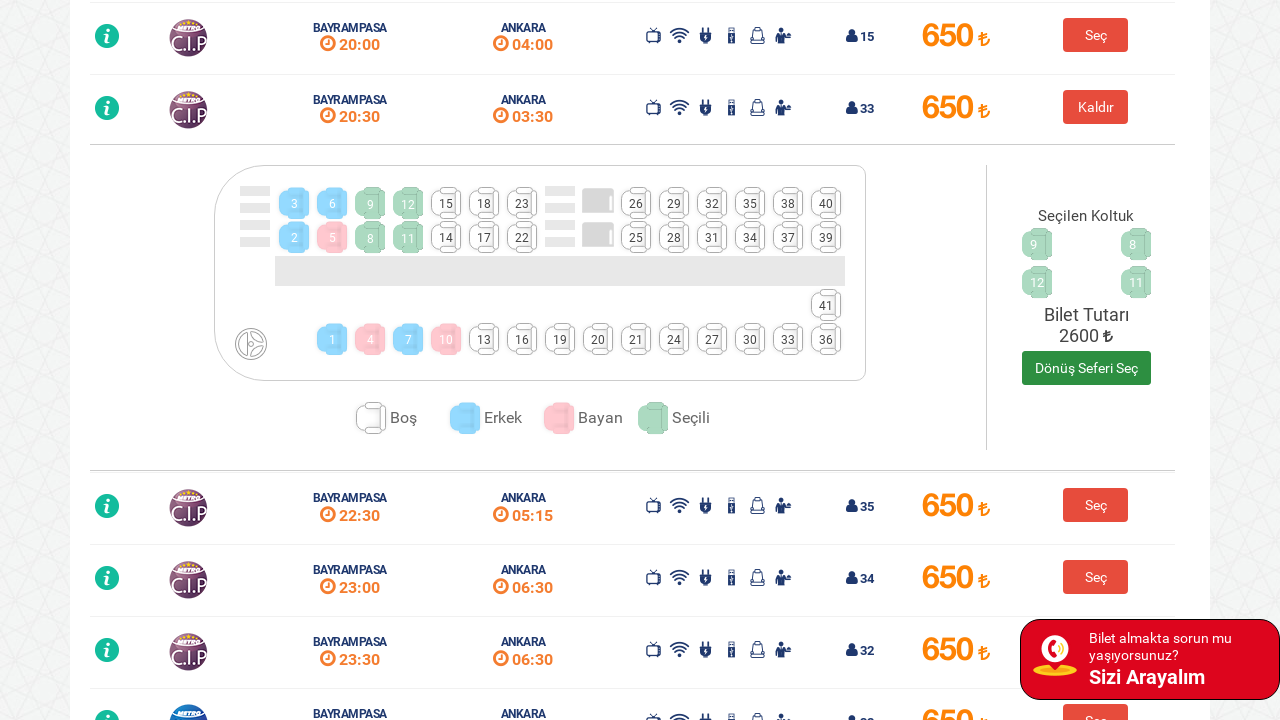

Waited for seat selection to process
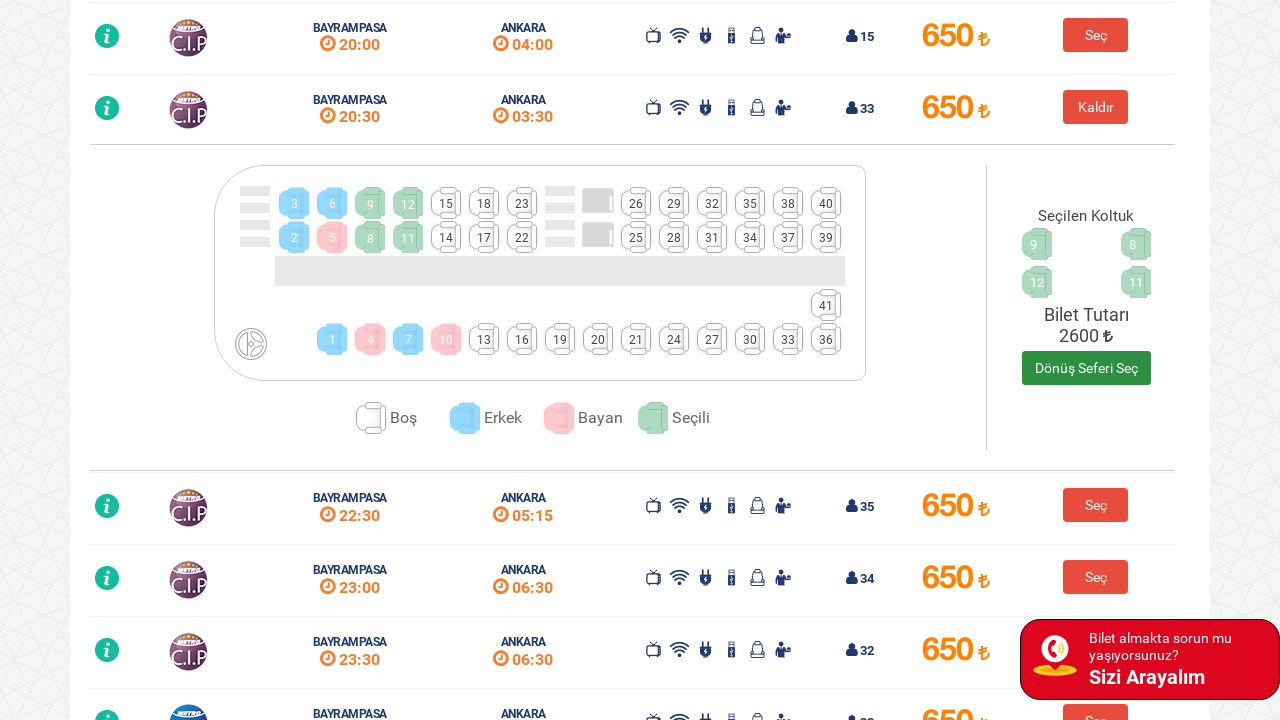

Waited before handling alert popup
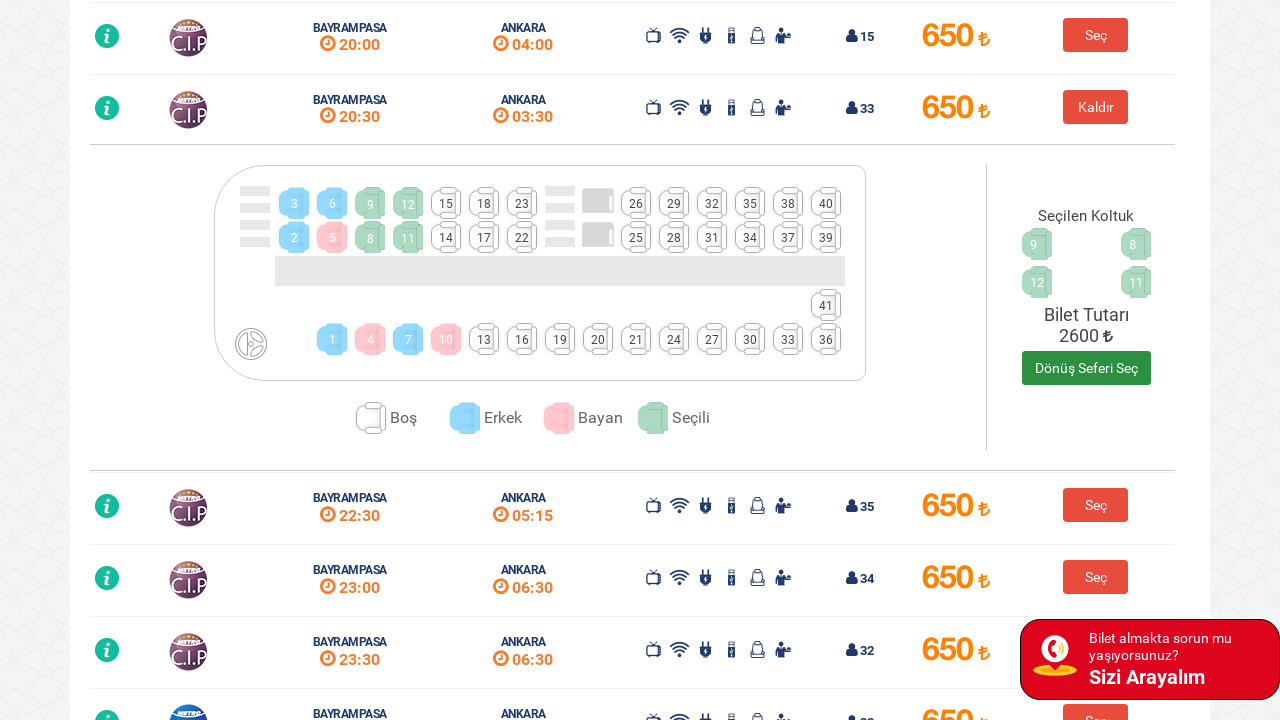

Set up dialog handler to accept alerts
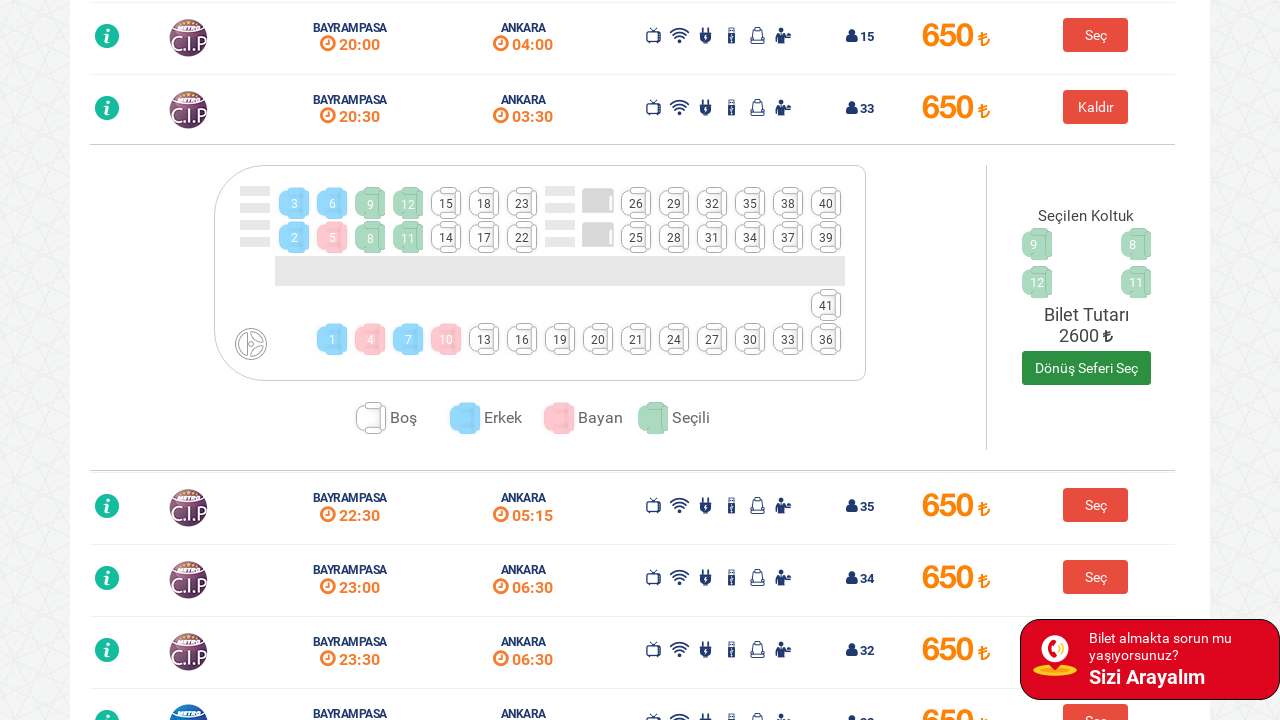

Clicked on 'Choose Return Journey' button at (1086, 368) on (//*[@id='btnChooseReturnJourney'])[1]
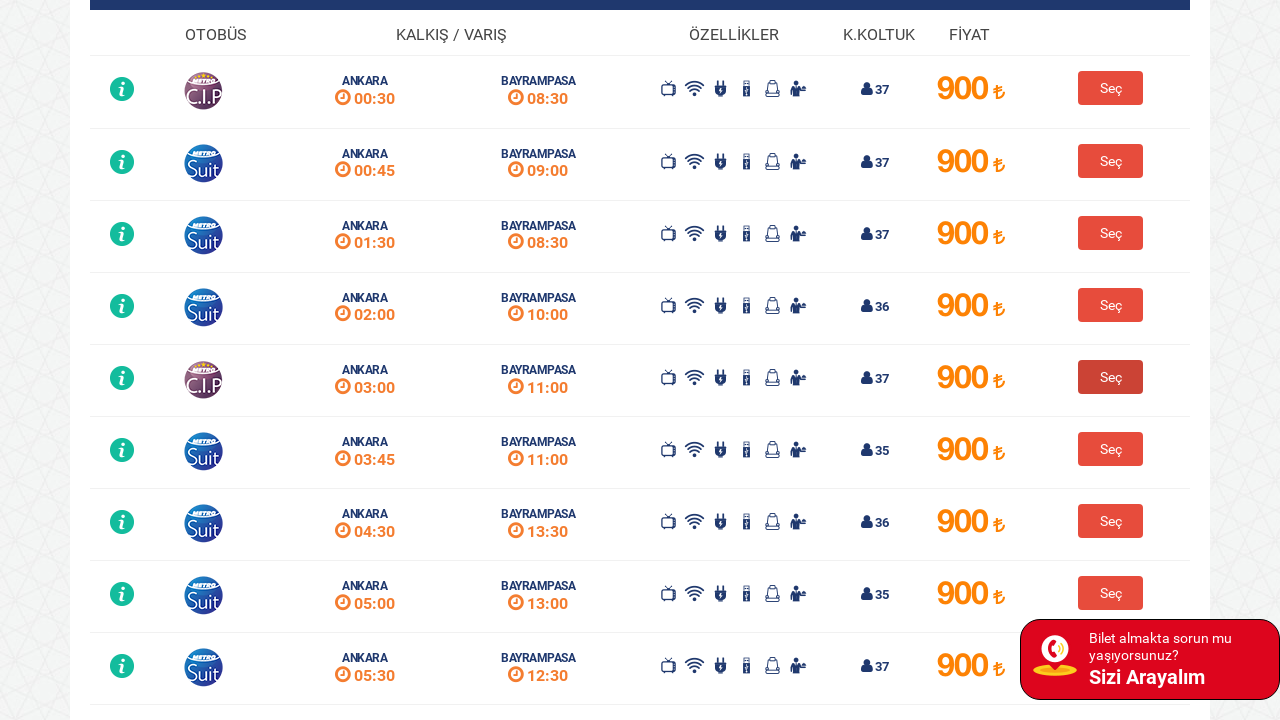

Clicked on first return journey select button at (1111, 88) on (//*[@class='btn btn-select ngSelectJourneyReturn'])[1]
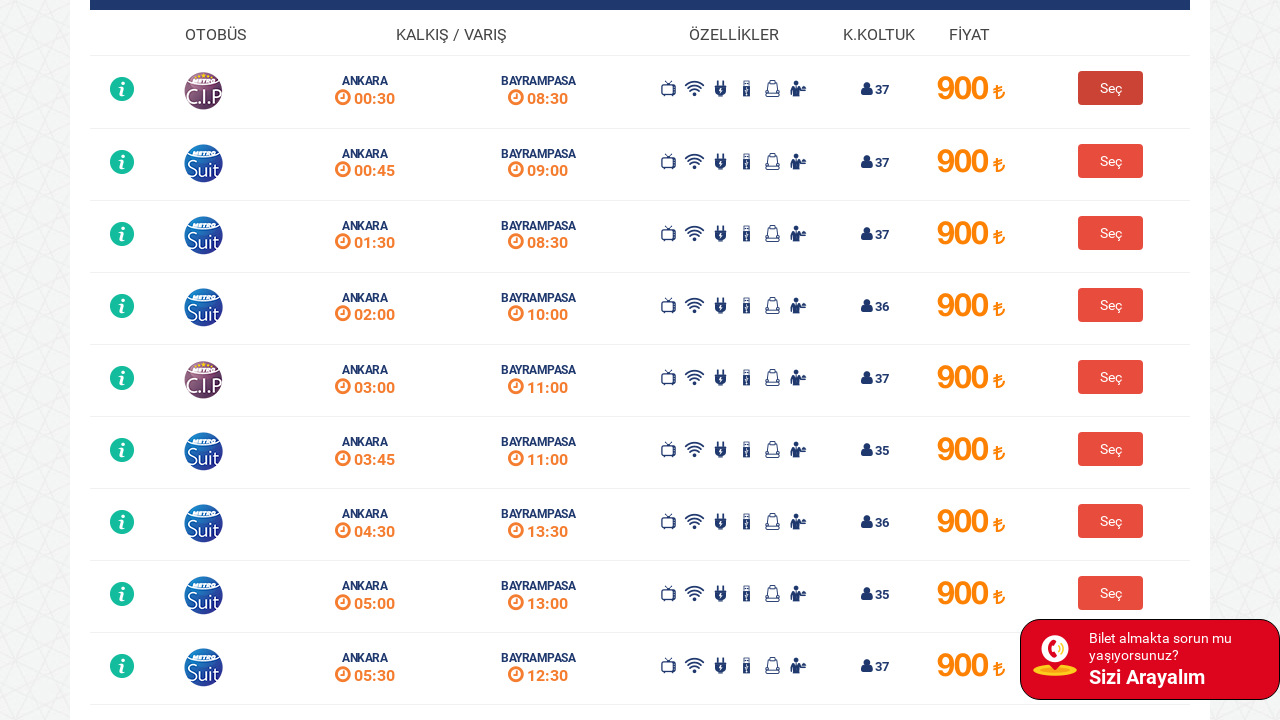

Waited for return journey seat selection interface
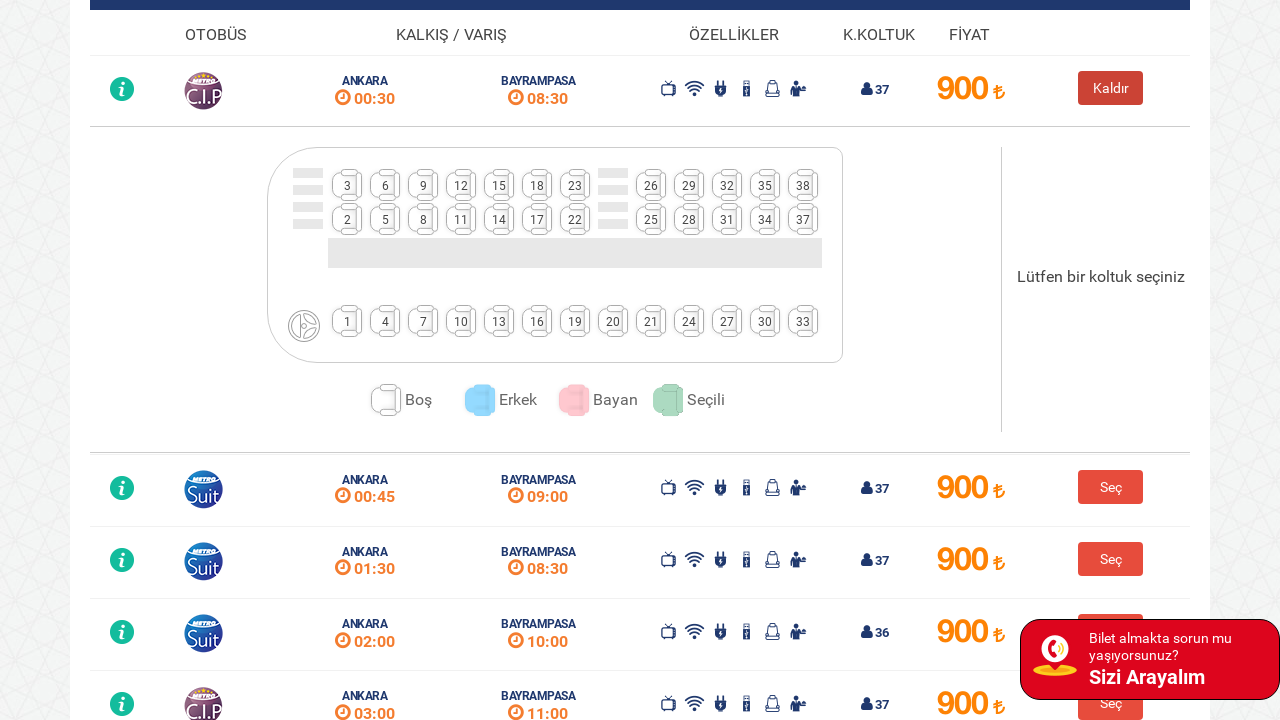

Selected empty seat 1 for return journey at (347, 185) on //*[@ng-click="selectSeat(col,'true','true','false')"] >> nth=0
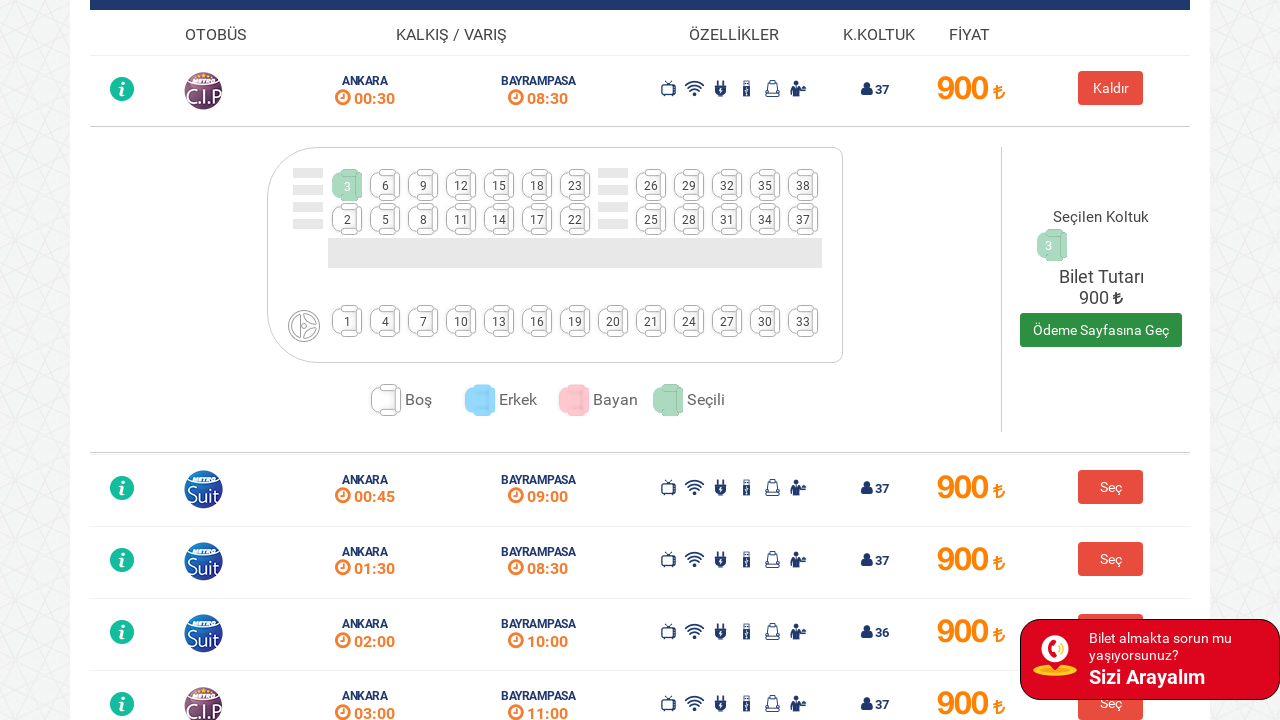

Waited for return seat selection to process
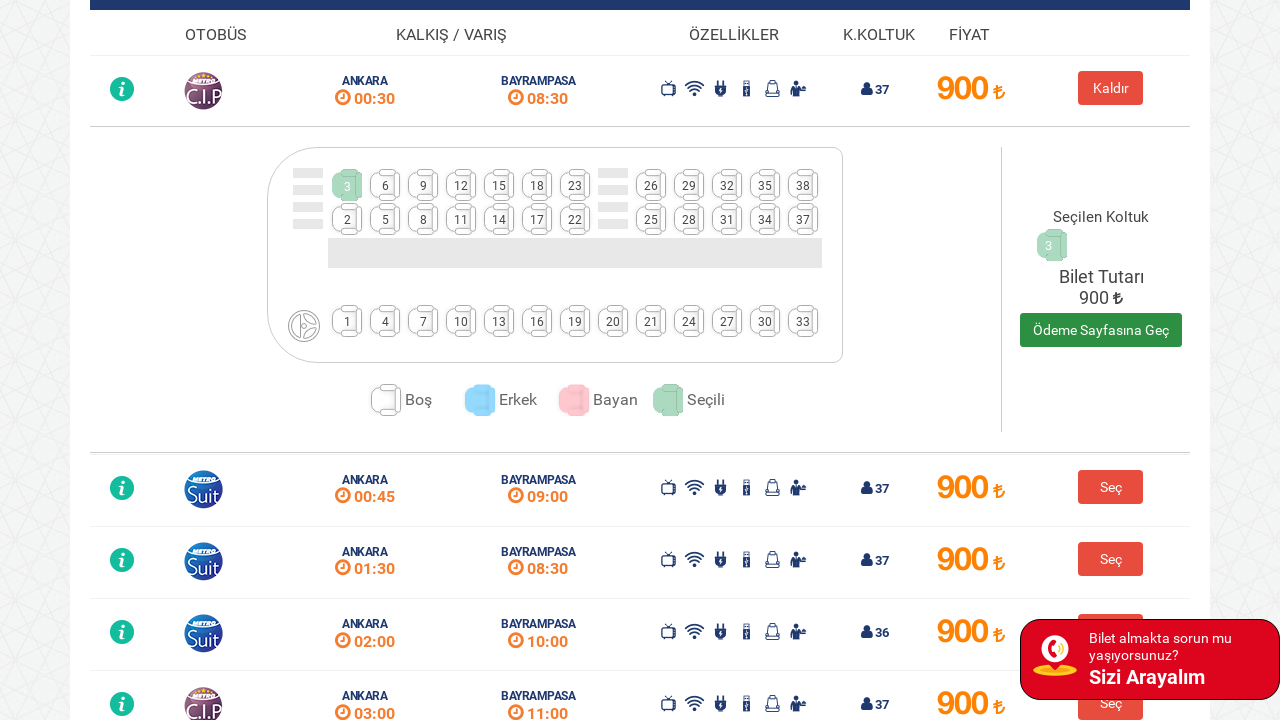

Selected empty seat 2 for return journey at (347, 219) on //*[@ng-click="selectSeat(col,'true','true','false')"] >> nth=1
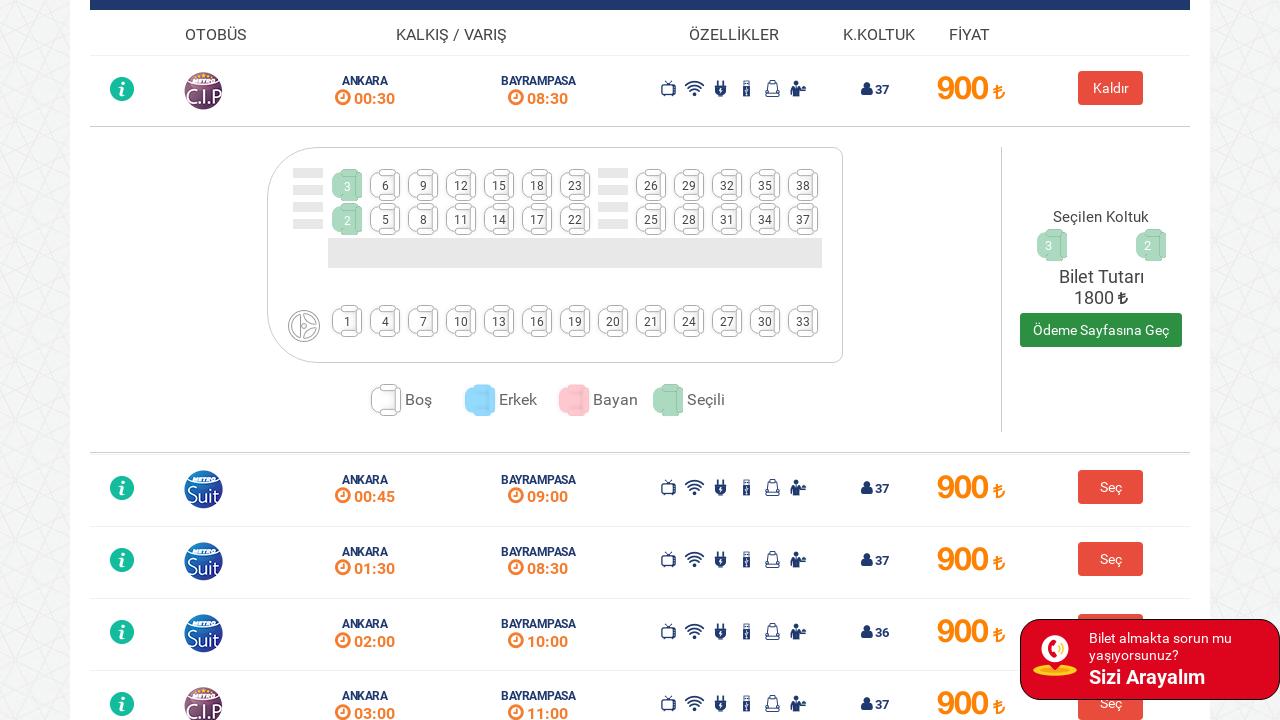

Waited for return seat selection to process
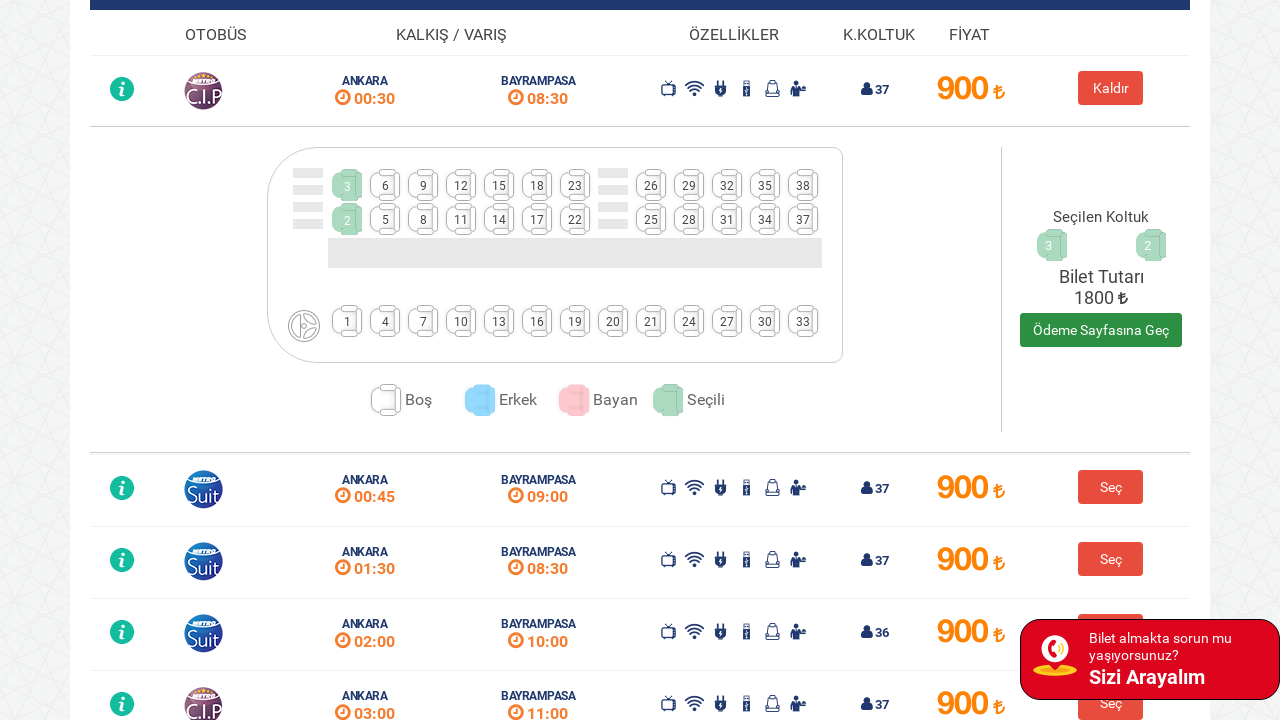

Selected empty seat 3 for return journey at (347, 321) on //*[@ng-click="selectSeat(col,'true','true','false')"] >> nth=2
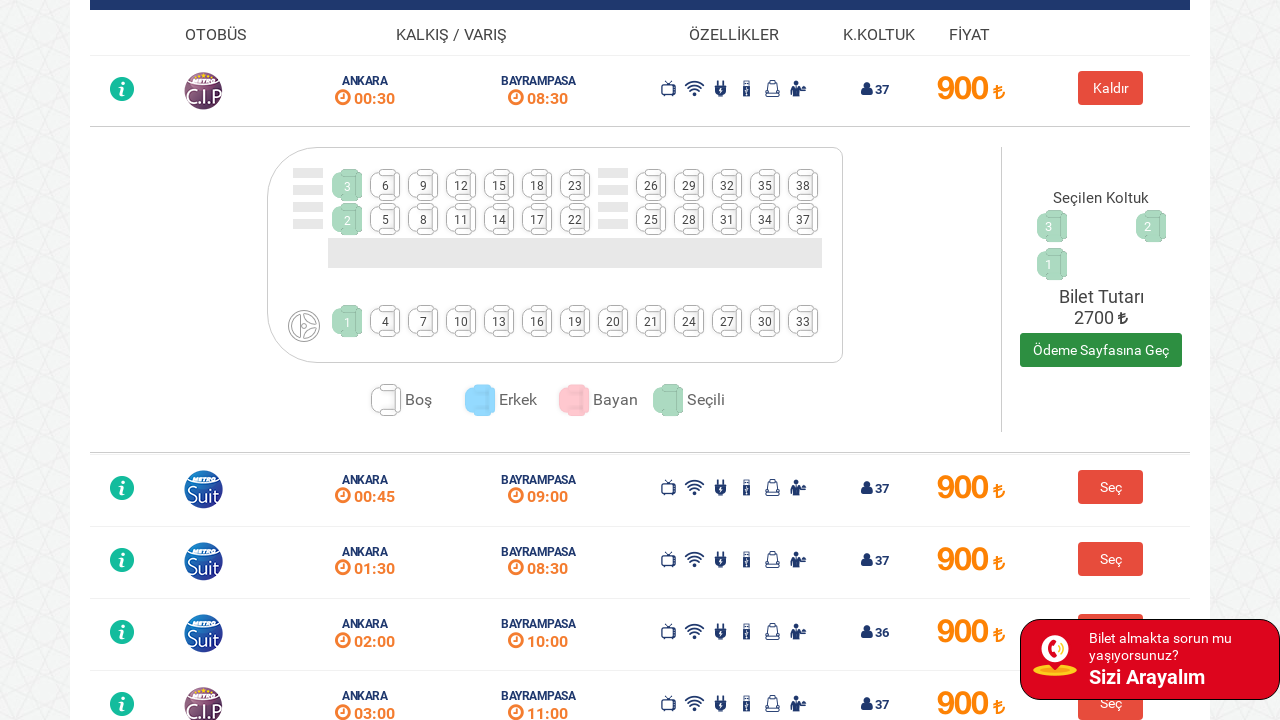

Waited for return seat selection to process
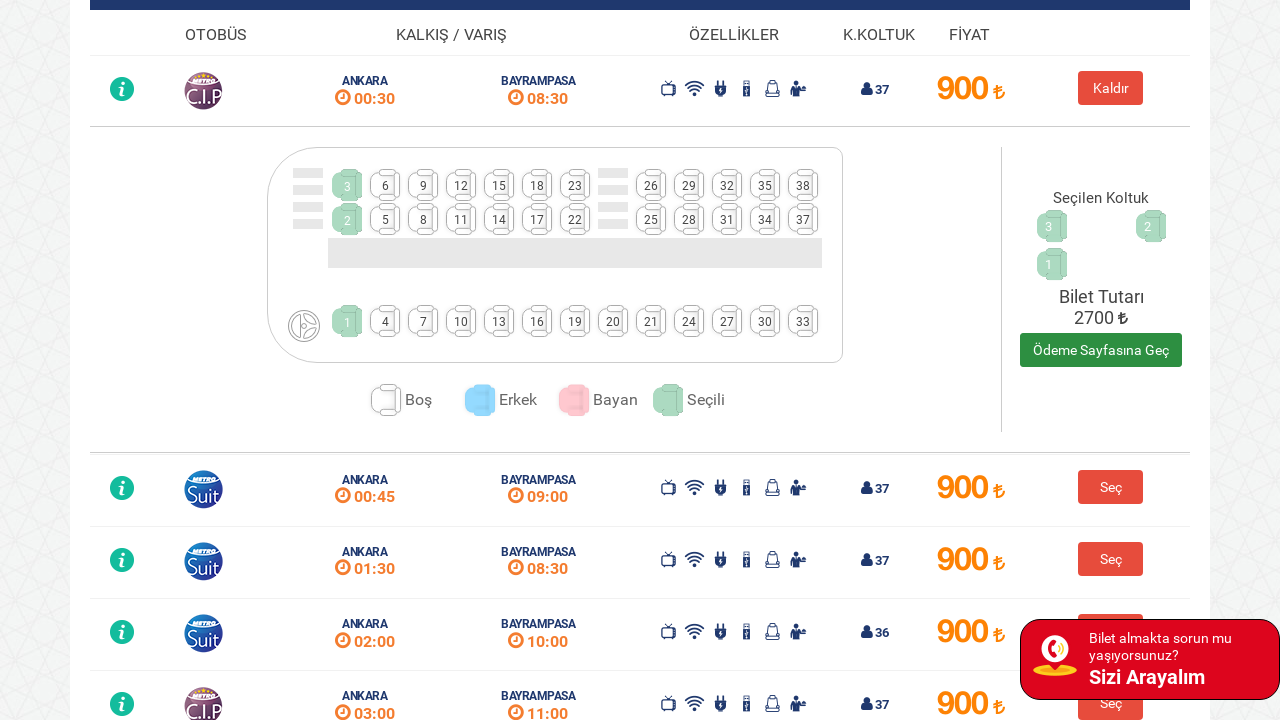

Selected empty seat 4 for return journey at (385, 185) on //*[@ng-click="selectSeat(col,'true','true','false')"] >> nth=3
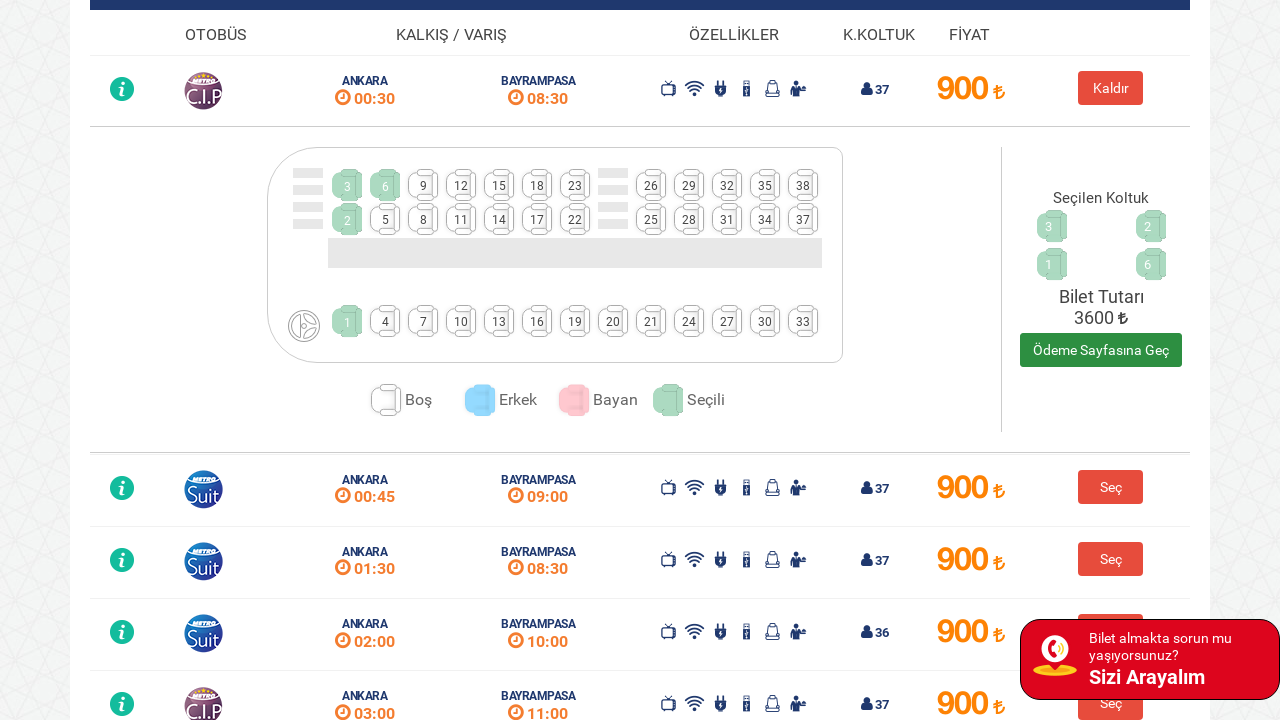

Waited for return seat selection to process
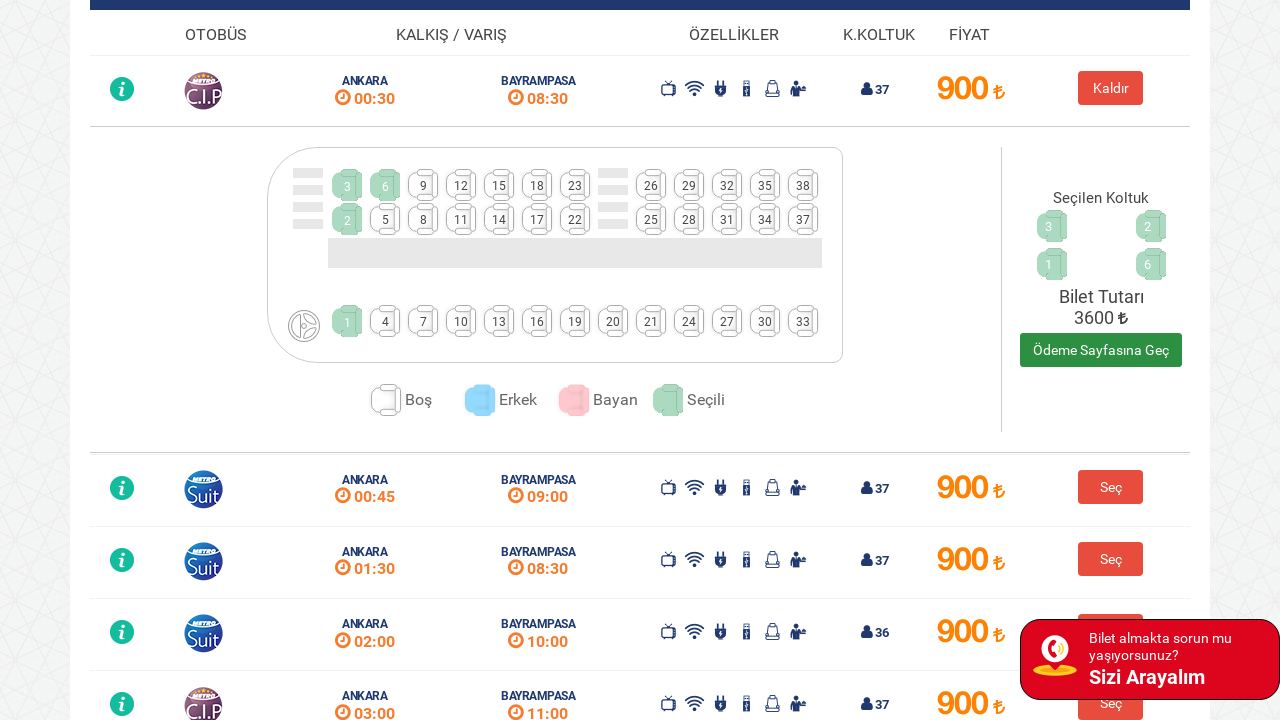

Waited before proceeding to payment
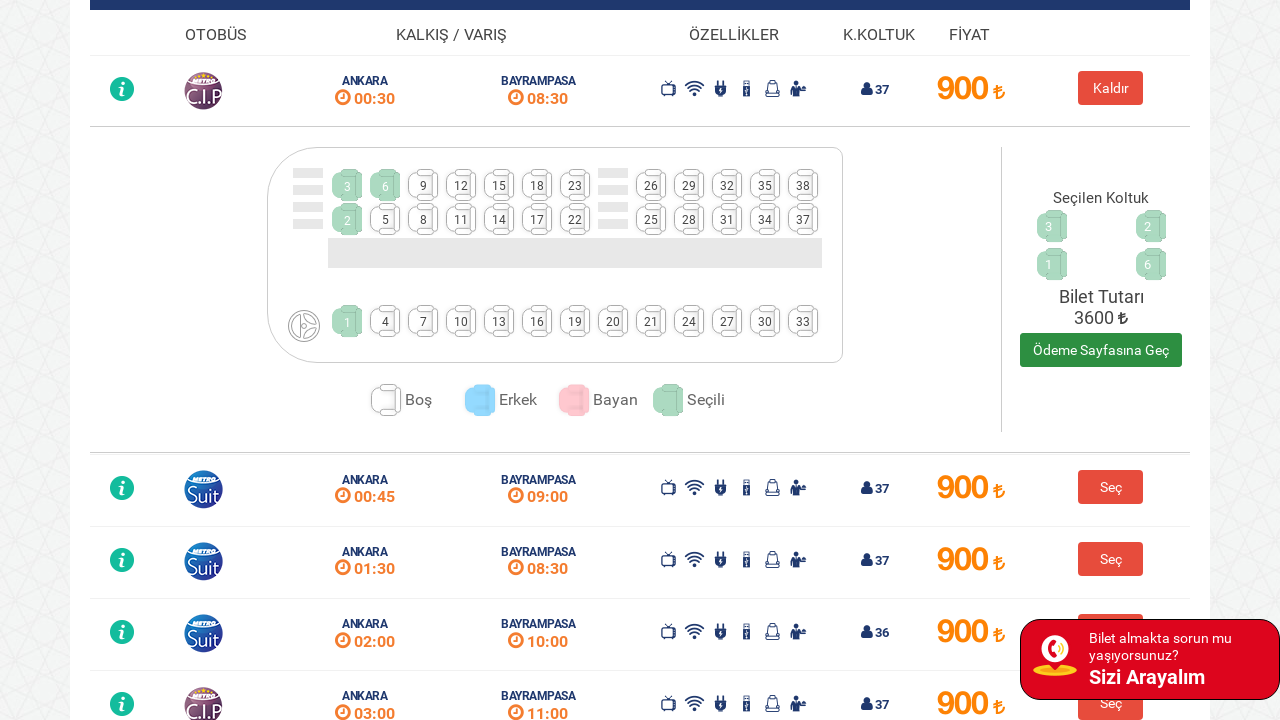

Clicked on 'Proceed to Payment' button to go to payment page at (1101, 350) on (//*[@id='btnDoPaymentPage'])[2]
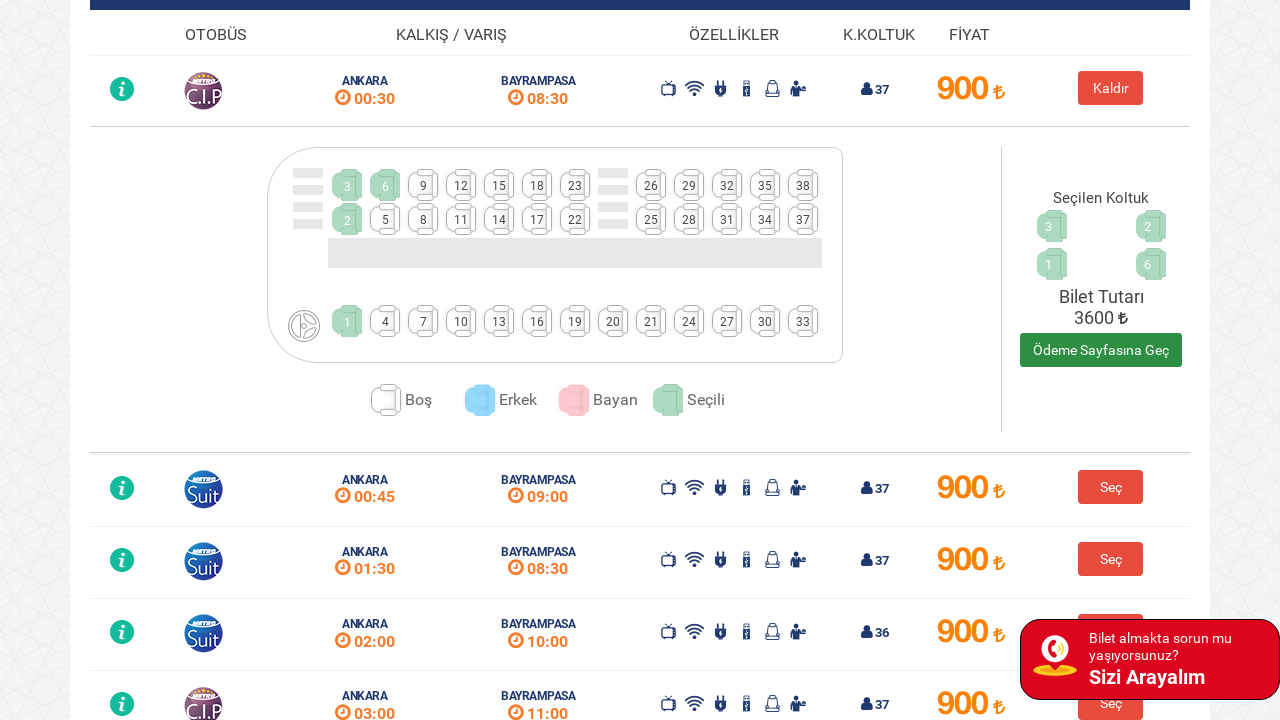

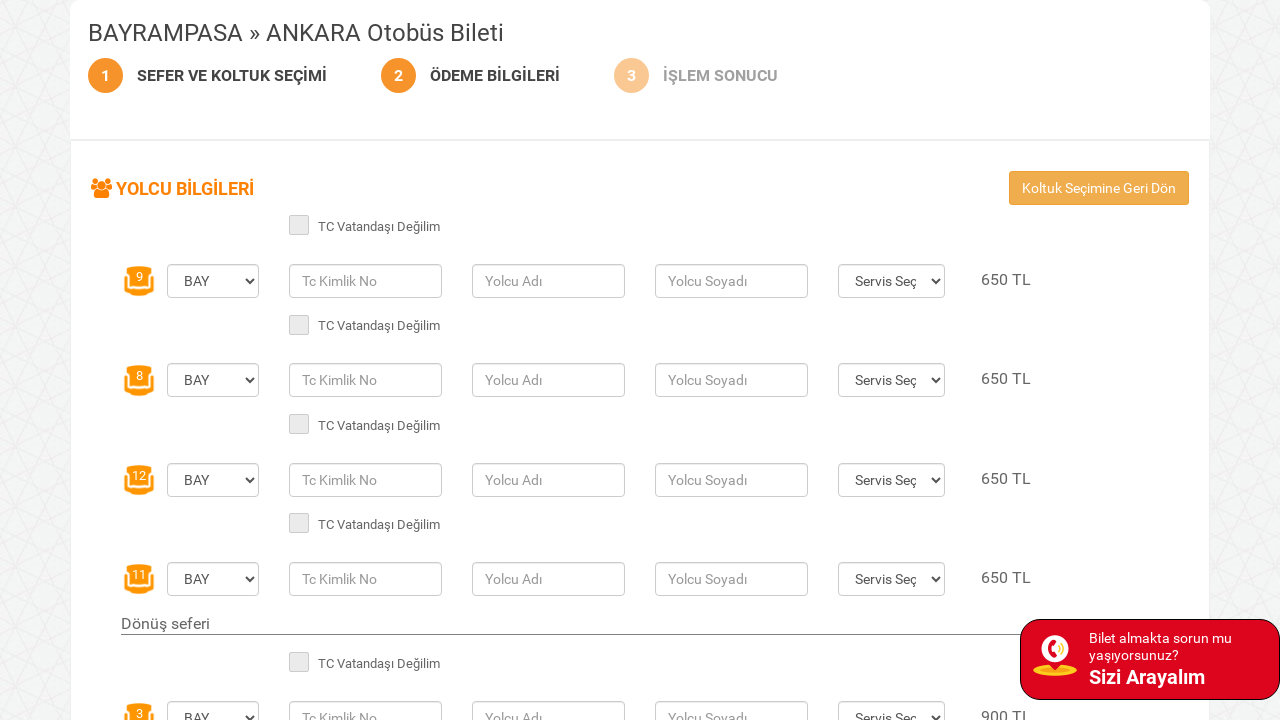